Tests navigation through sidebar hyperlinks on the jQuery UI website by visiting each link in the sidebar to verify they are accessible.

Starting URL: https://jqueryui.com/

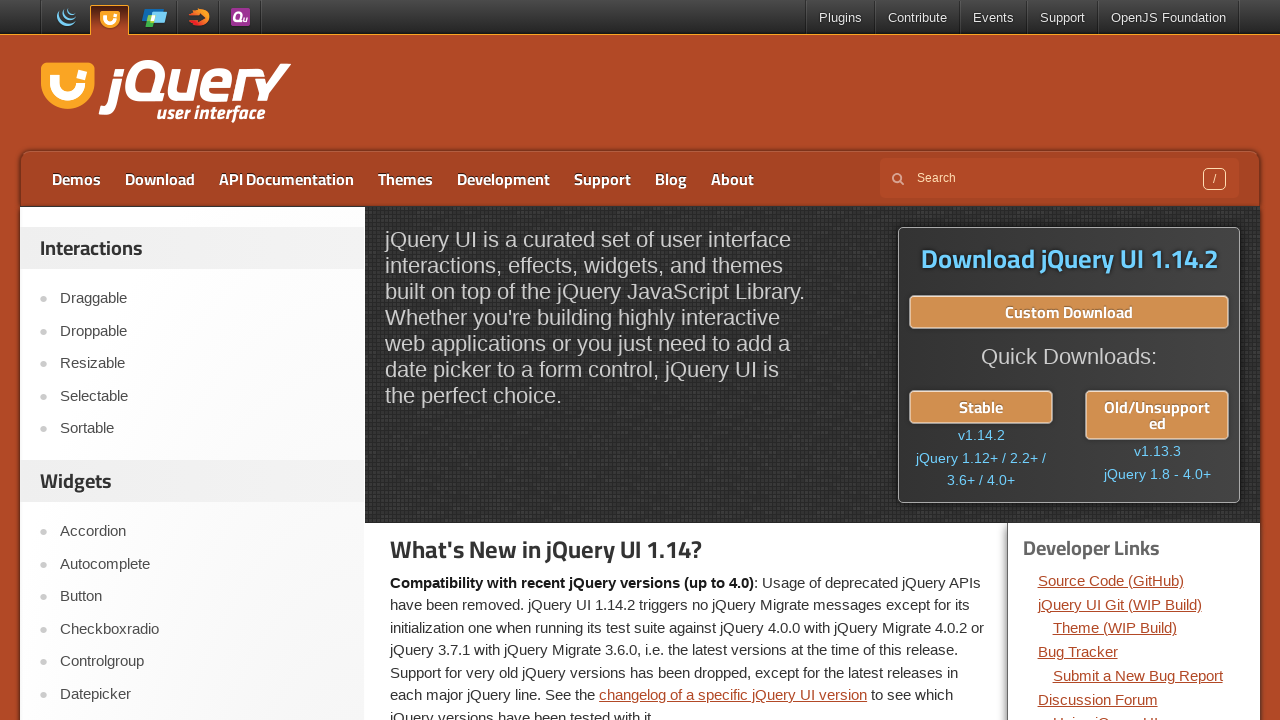

Located all sidebar links on jQuery UI website
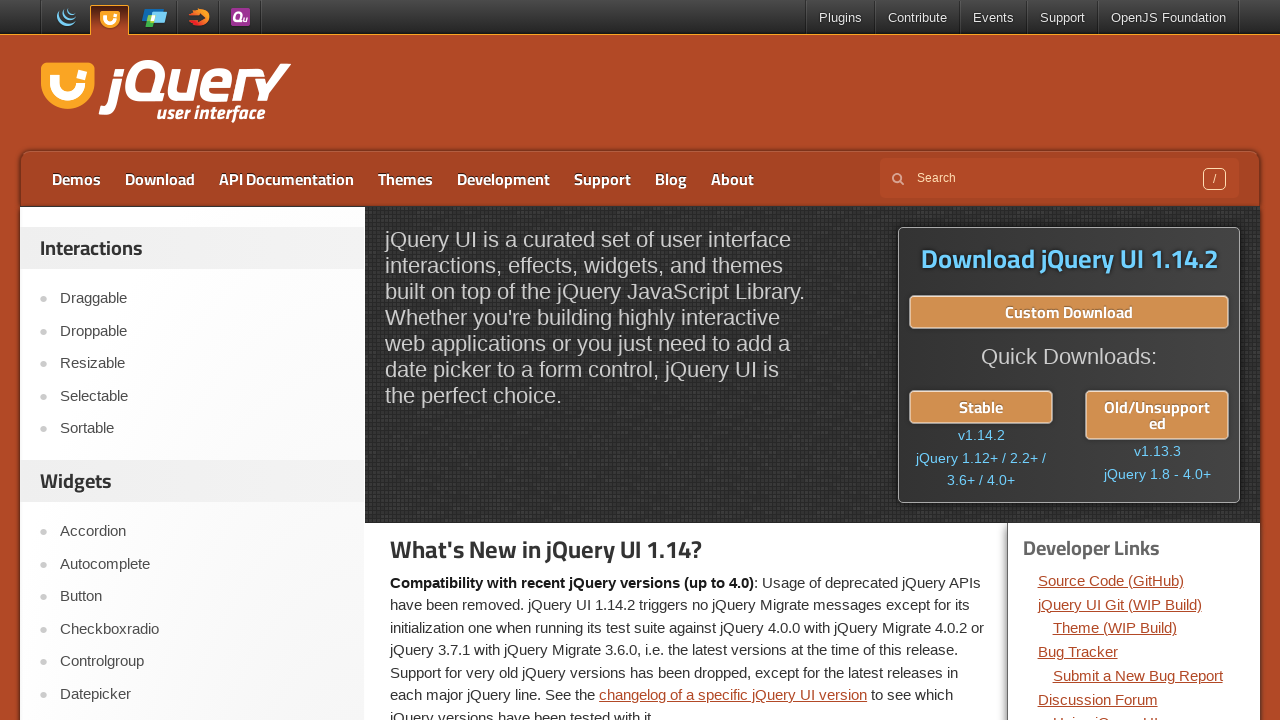

Retrieved total link count: 37
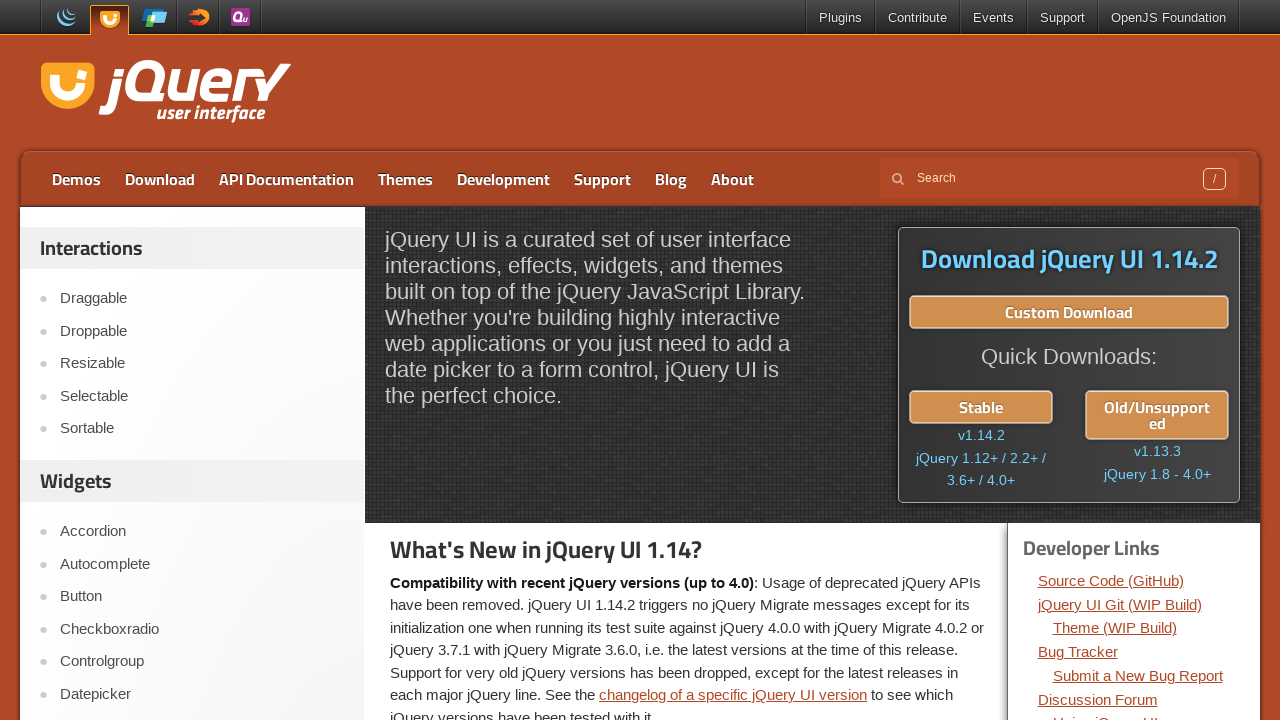

Extracted 37 valid URLs from sidebar links
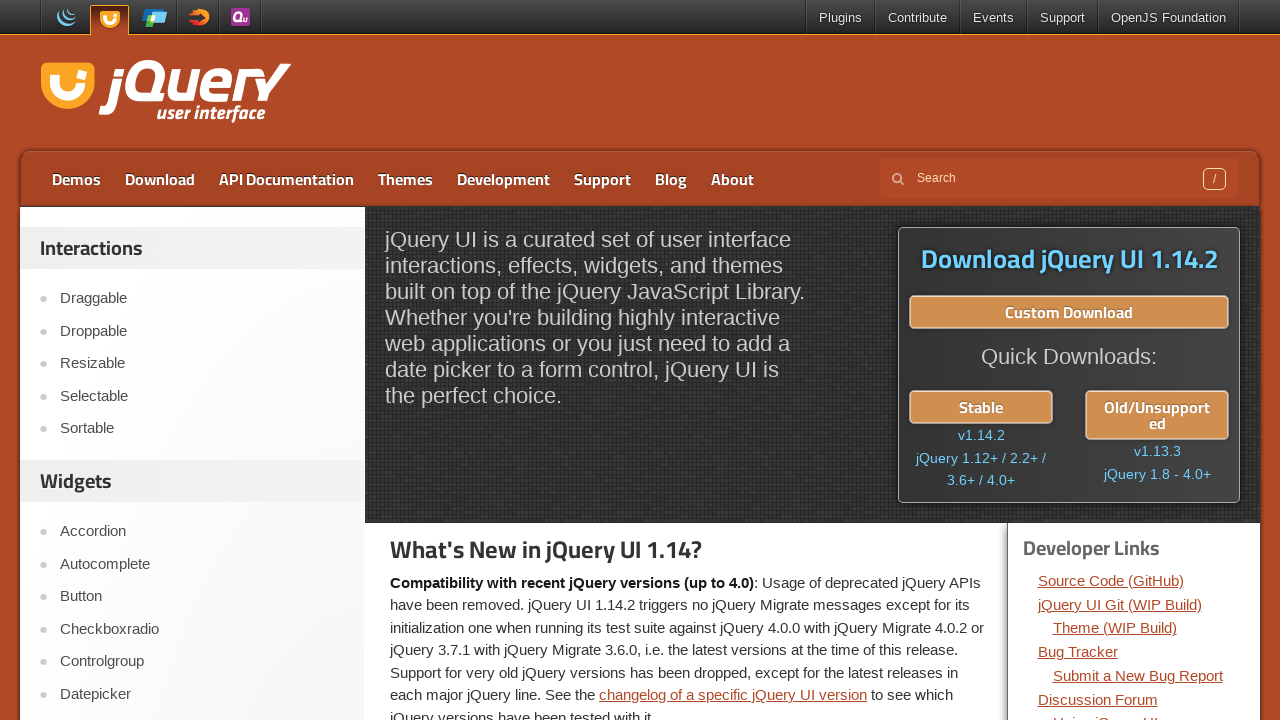

Navigated to sidebar link: https://jqueryui.com/draggable/
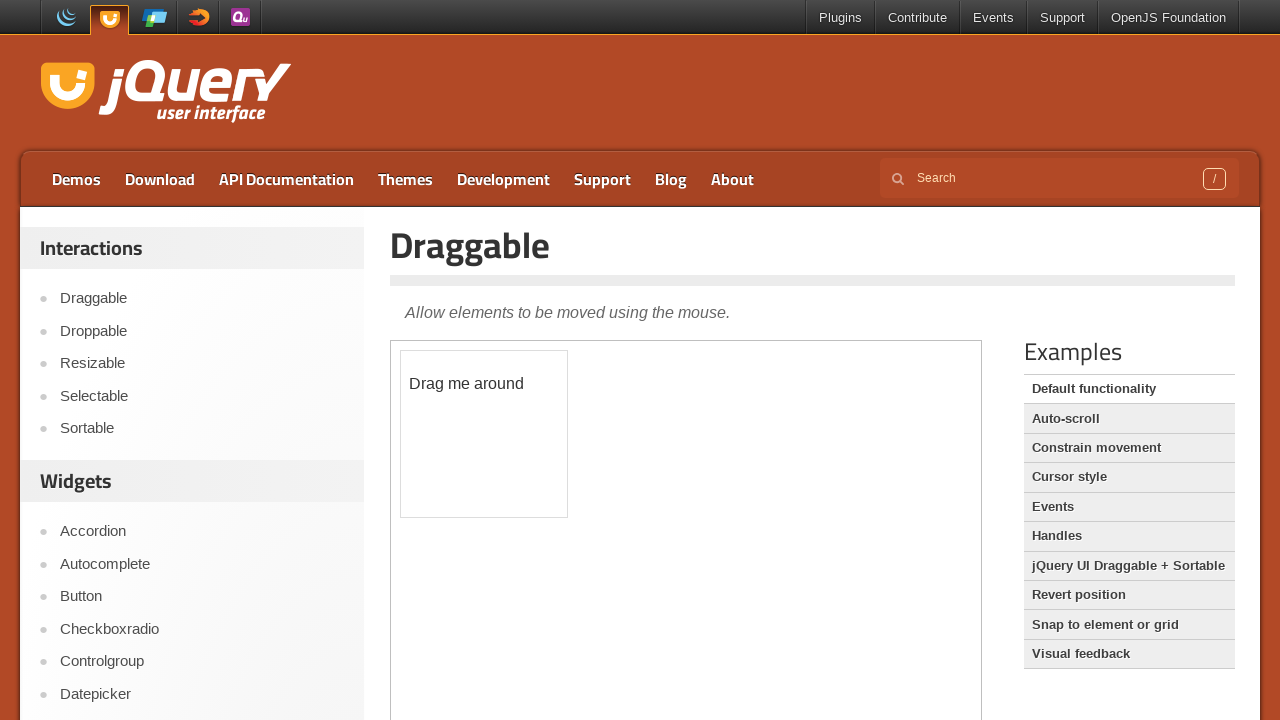

Navigated to sidebar link: https://jqueryui.com/droppable/
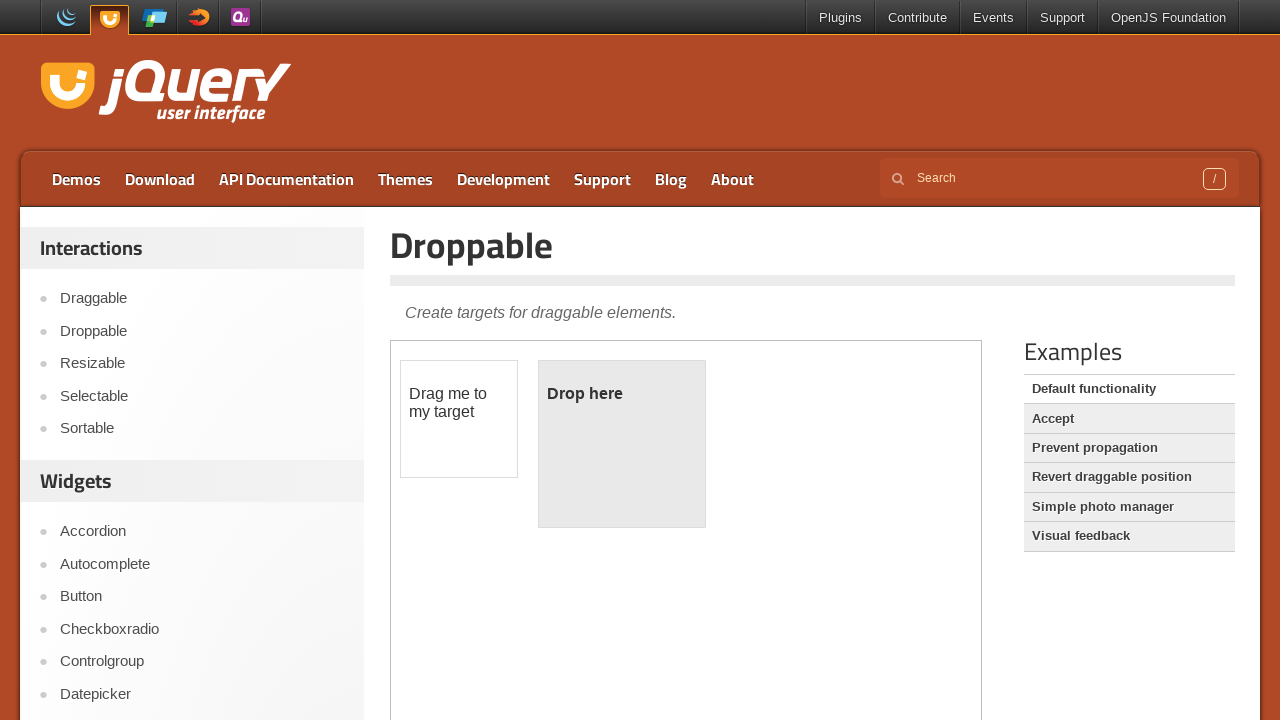

Navigated to sidebar link: https://jqueryui.com/resizable/
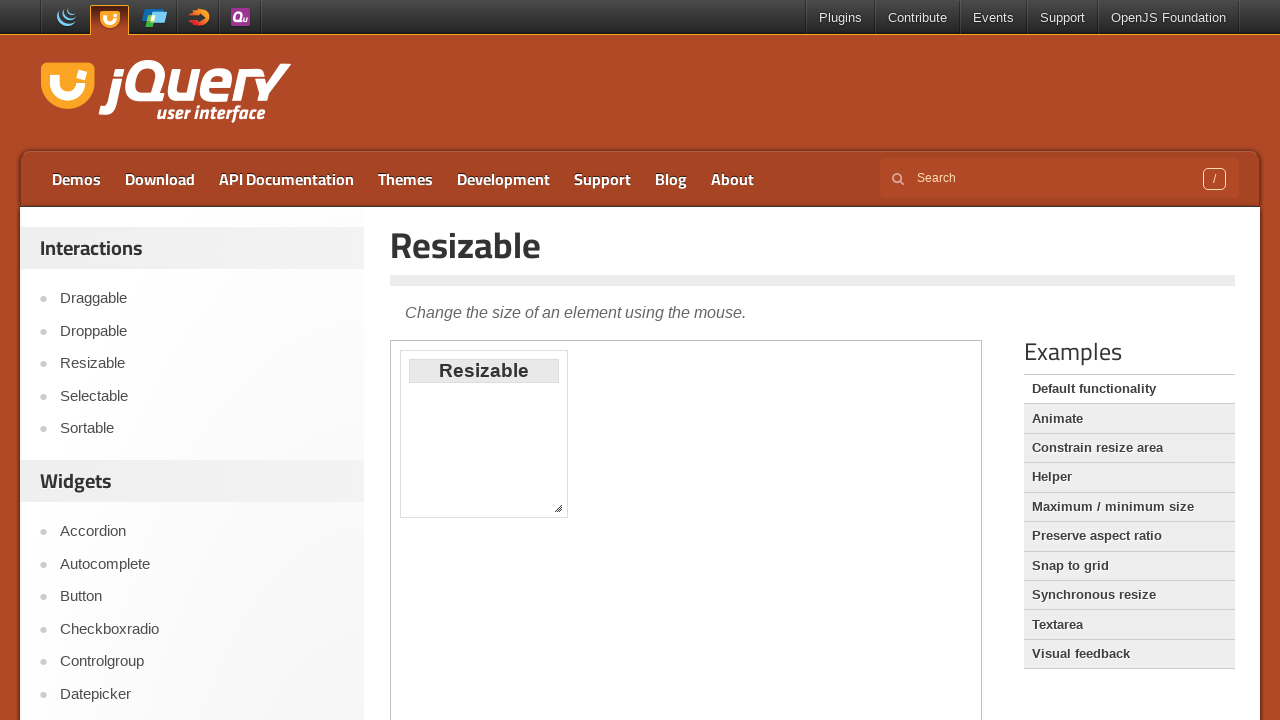

Navigated to sidebar link: https://jqueryui.com/selectable/
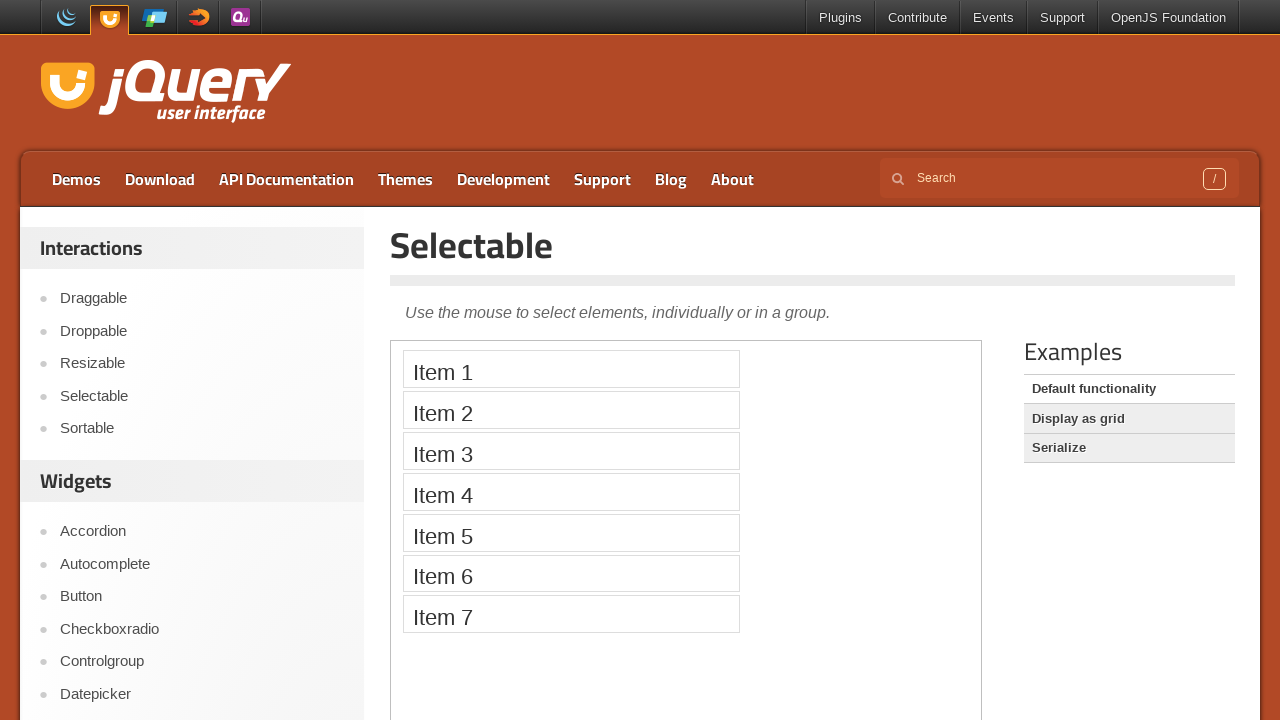

Navigated to sidebar link: https://jqueryui.com/sortable/
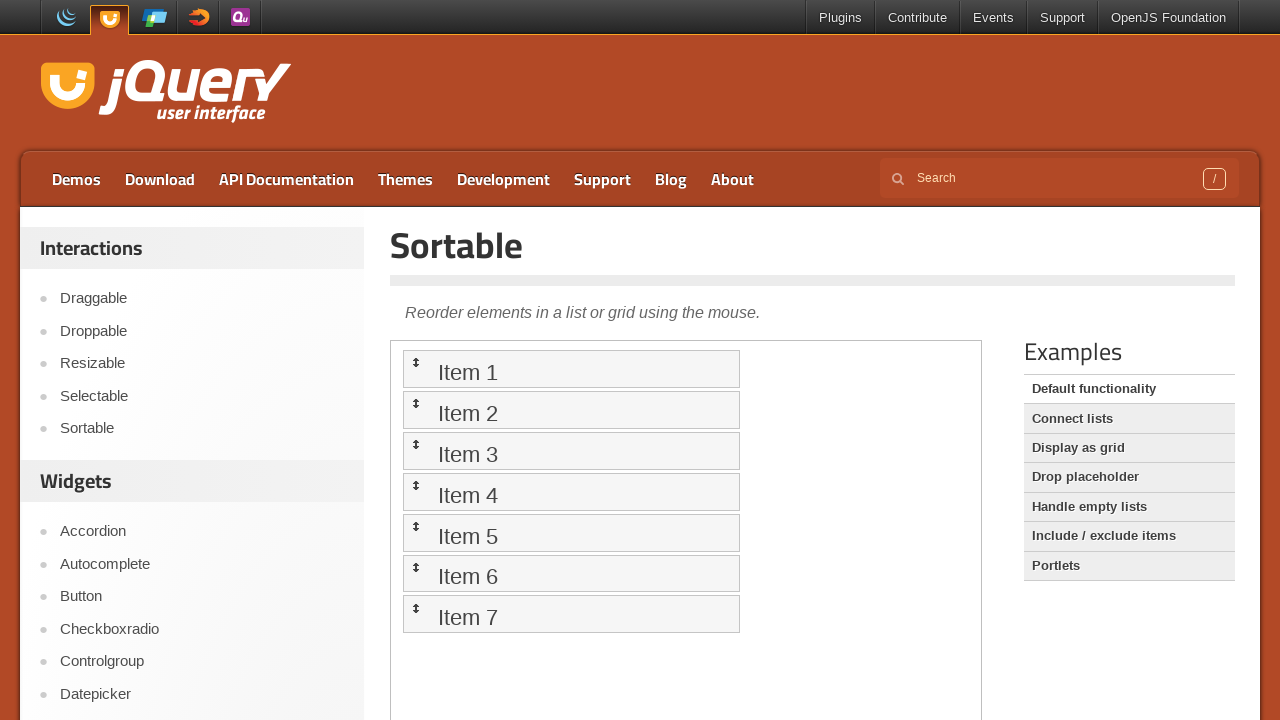

Navigated to sidebar link: https://jqueryui.com/accordion/
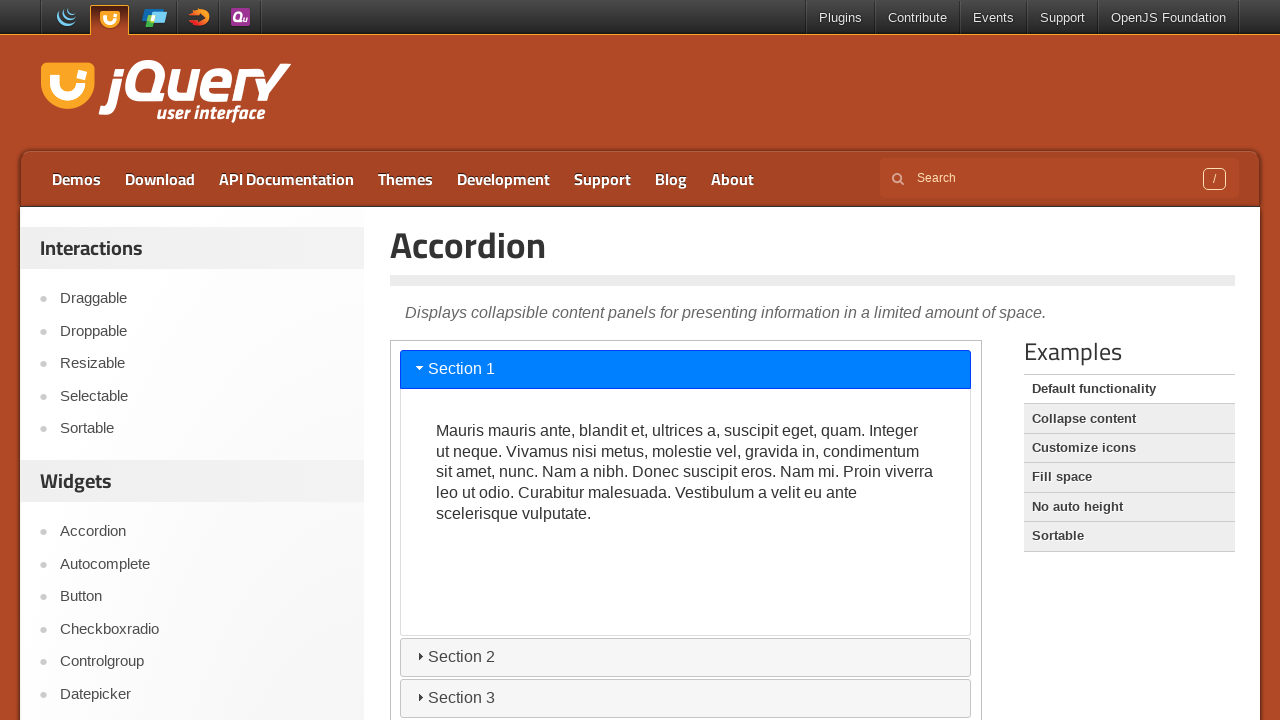

Navigated to sidebar link: https://jqueryui.com/autocomplete/
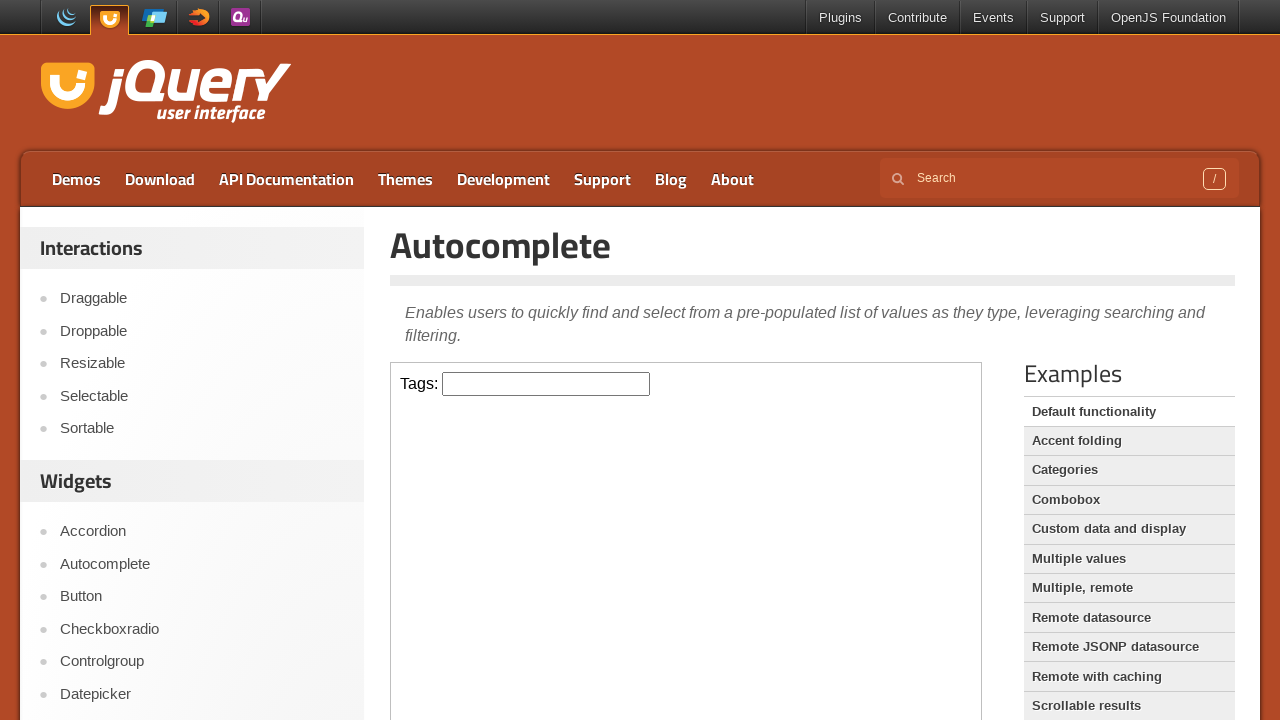

Navigated to sidebar link: https://jqueryui.com/button/
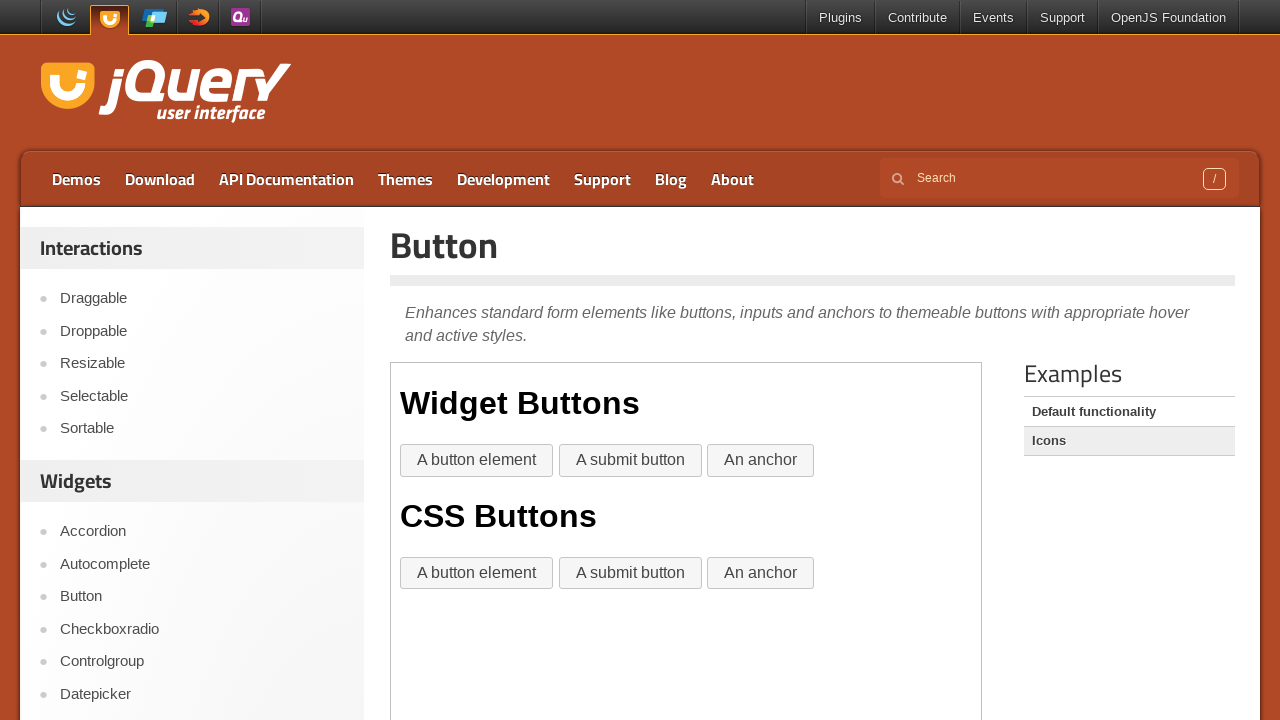

Navigated to sidebar link: https://jqueryui.com/checkboxradio/
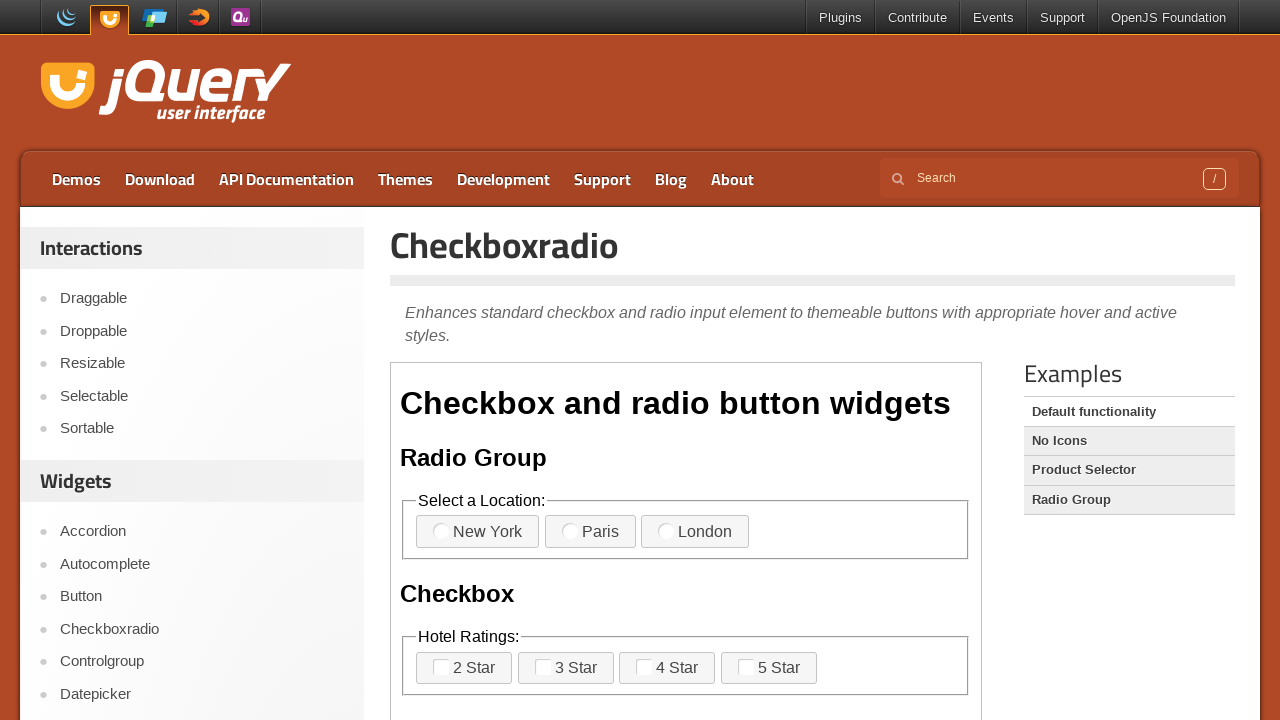

Navigated to sidebar link: https://jqueryui.com/controlgroup/
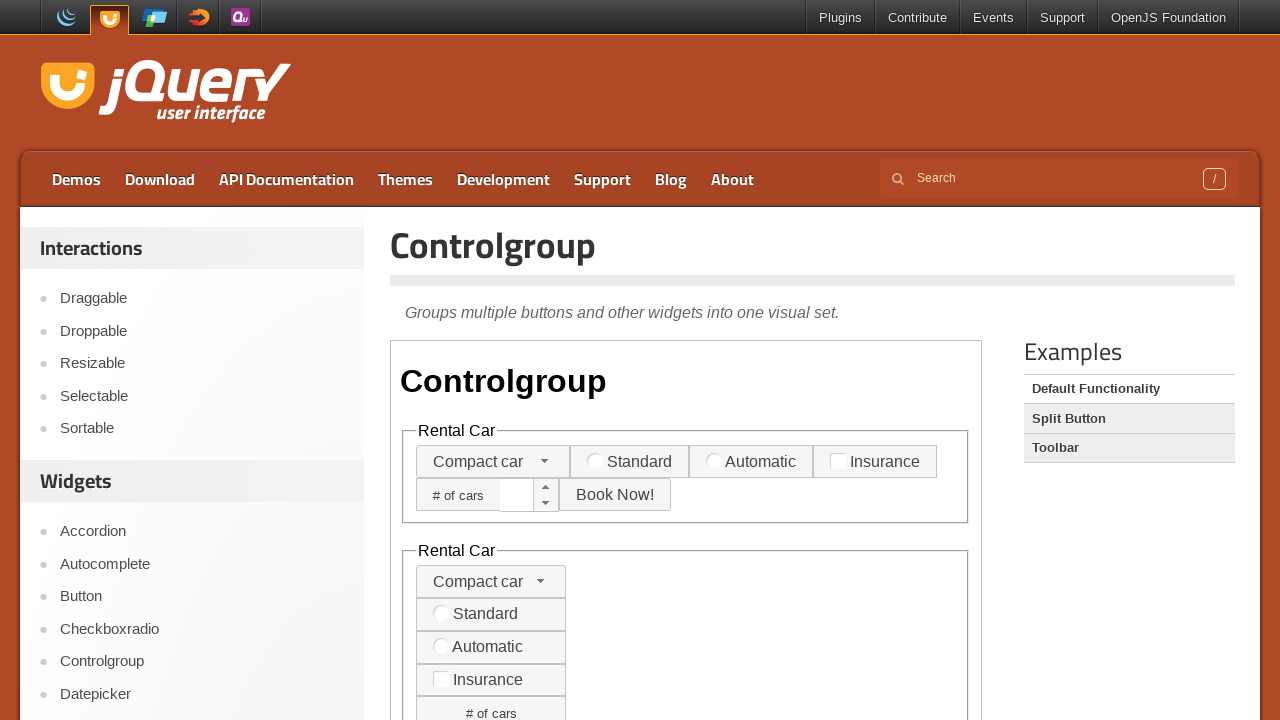

Navigated to sidebar link: https://jqueryui.com/datepicker/
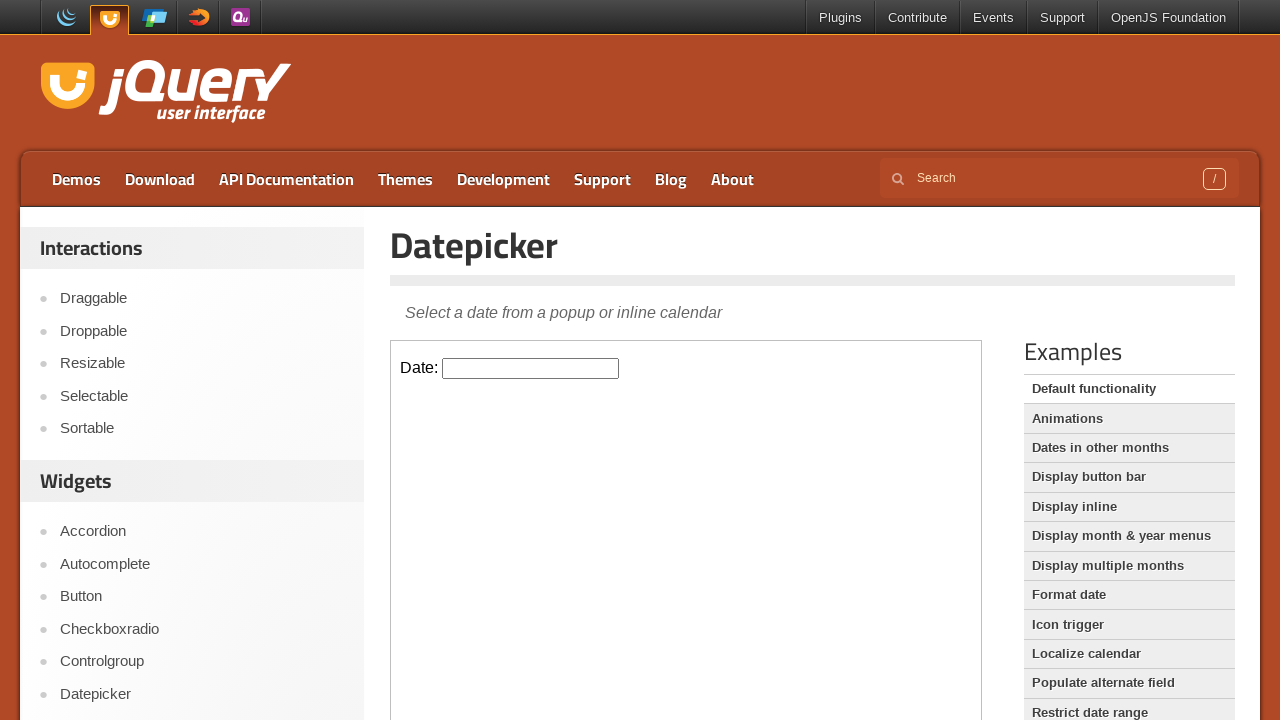

Navigated to sidebar link: https://jqueryui.com/dialog/
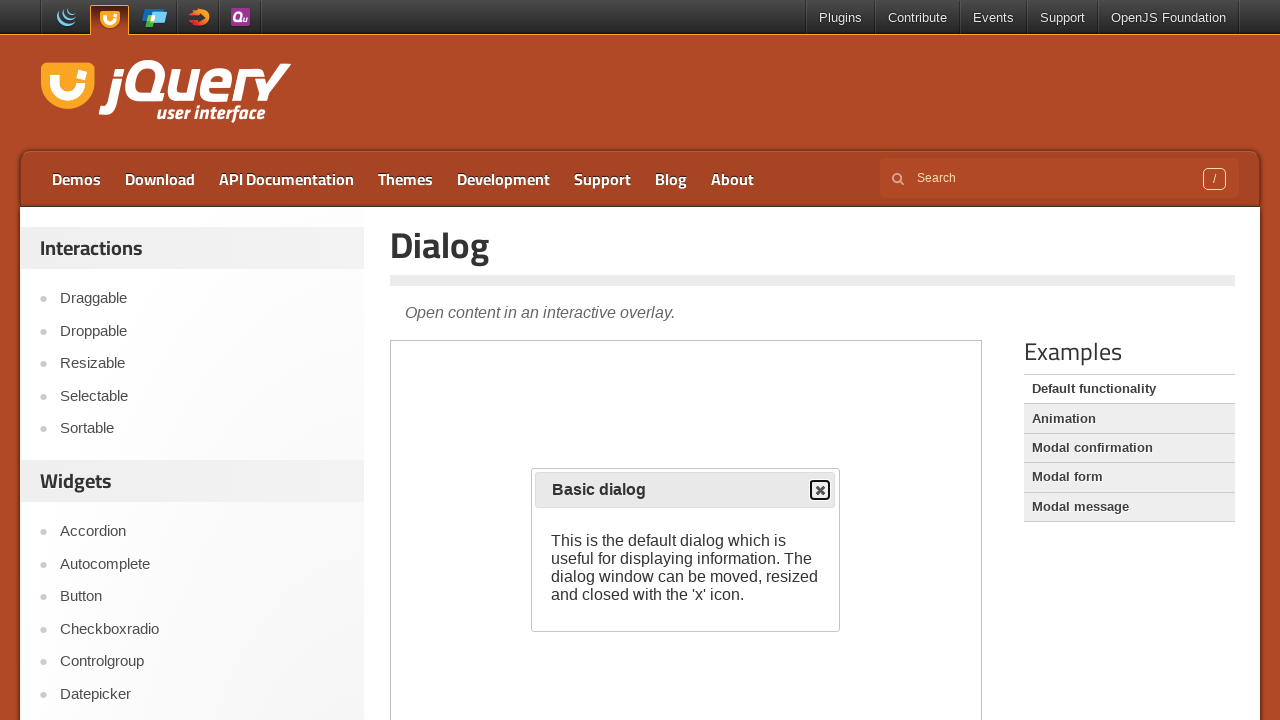

Navigated to sidebar link: https://jqueryui.com/menu/
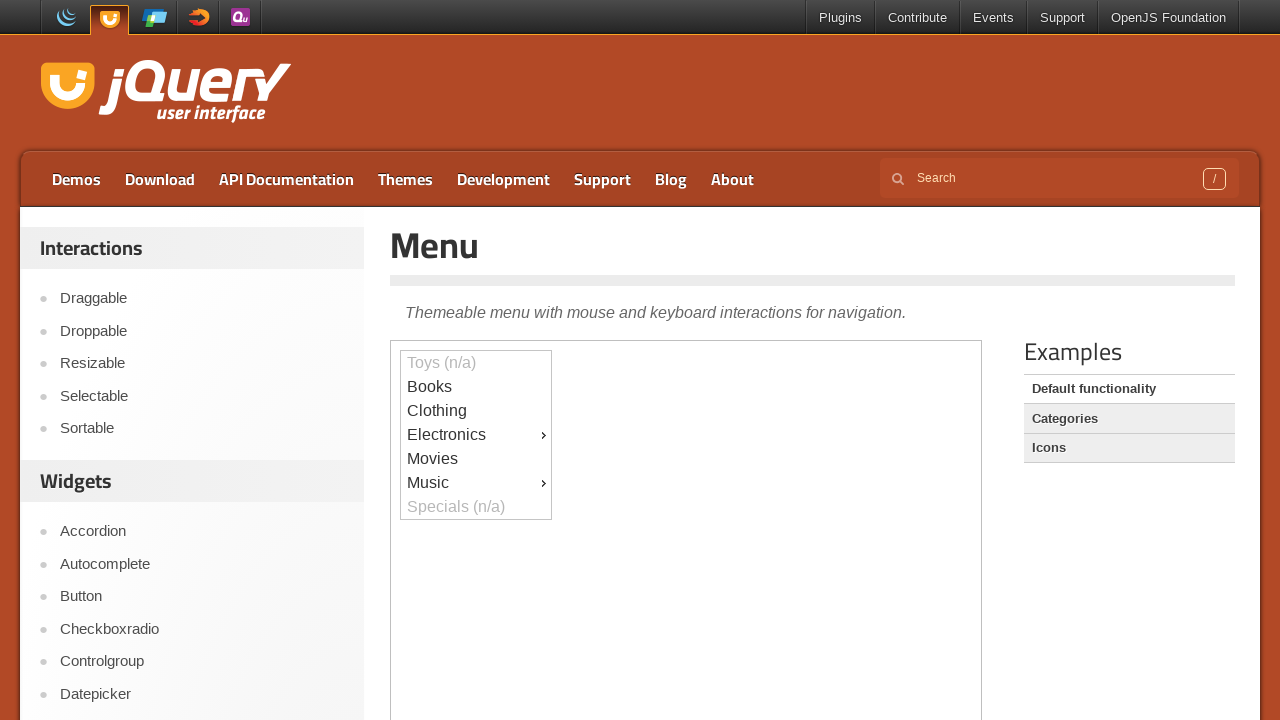

Navigated to sidebar link: https://jqueryui.com/progressbar/
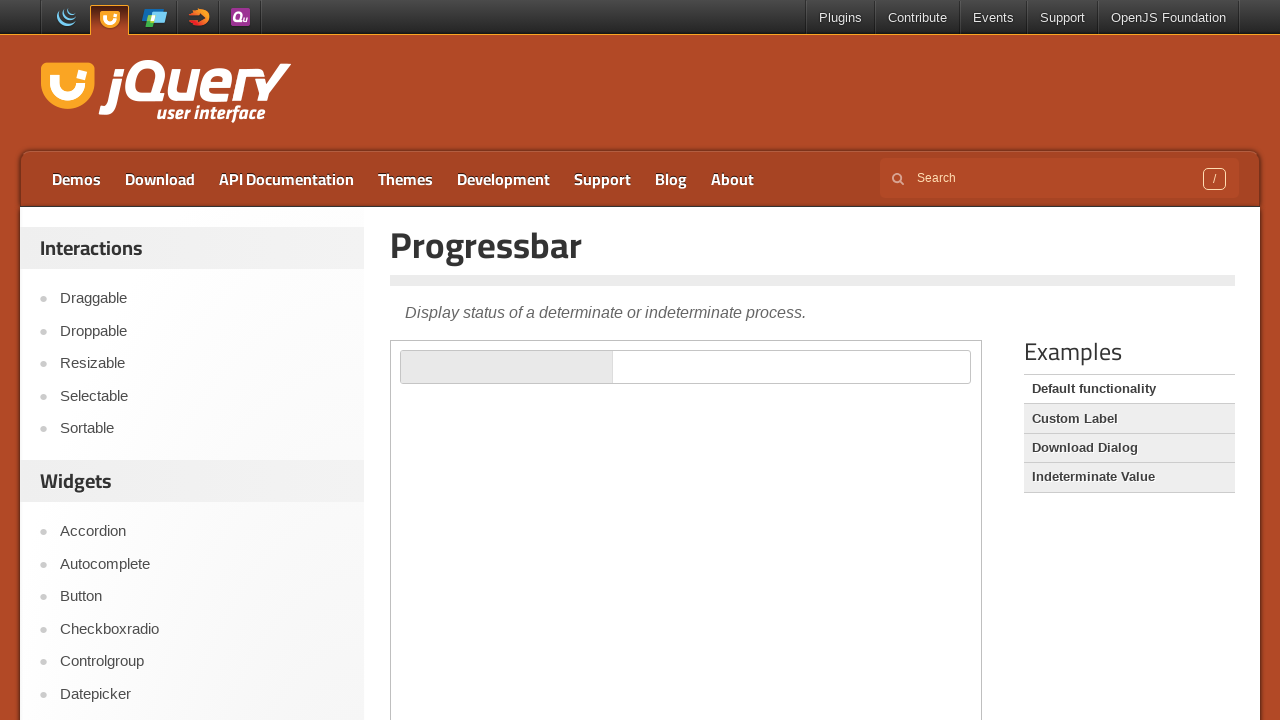

Navigated to sidebar link: https://jqueryui.com/selectmenu/
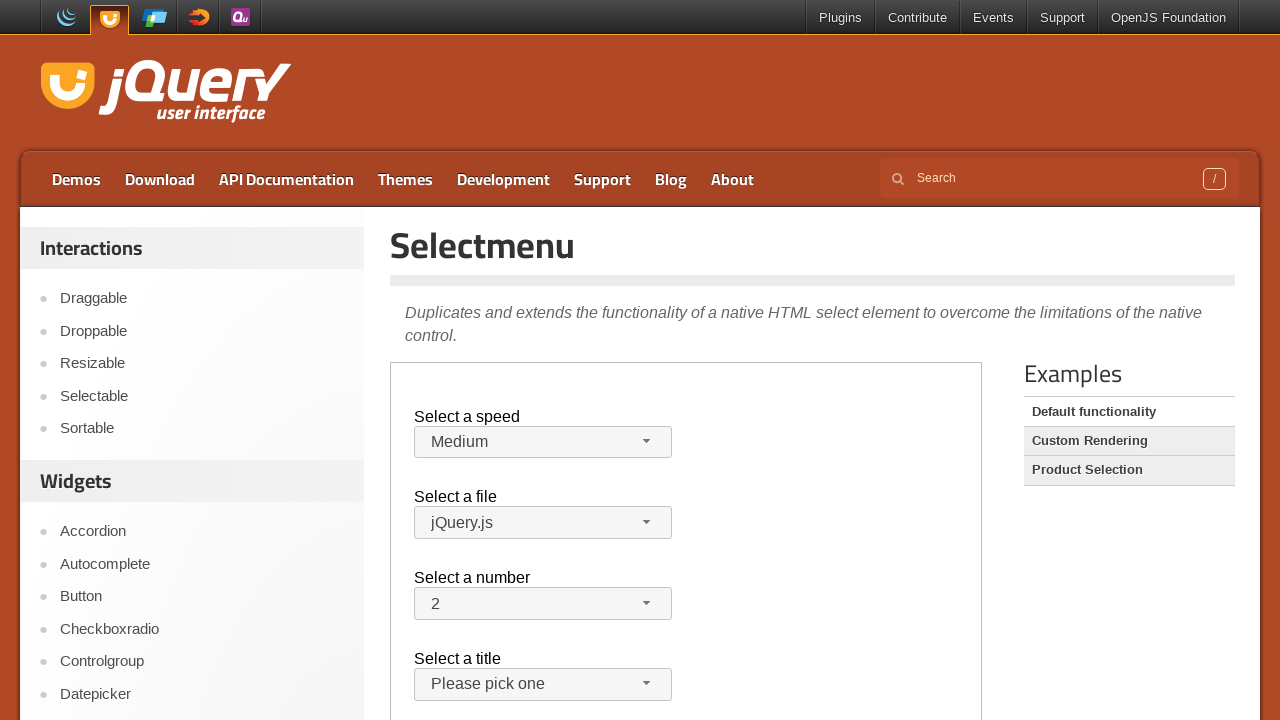

Navigated to sidebar link: https://jqueryui.com/slider/
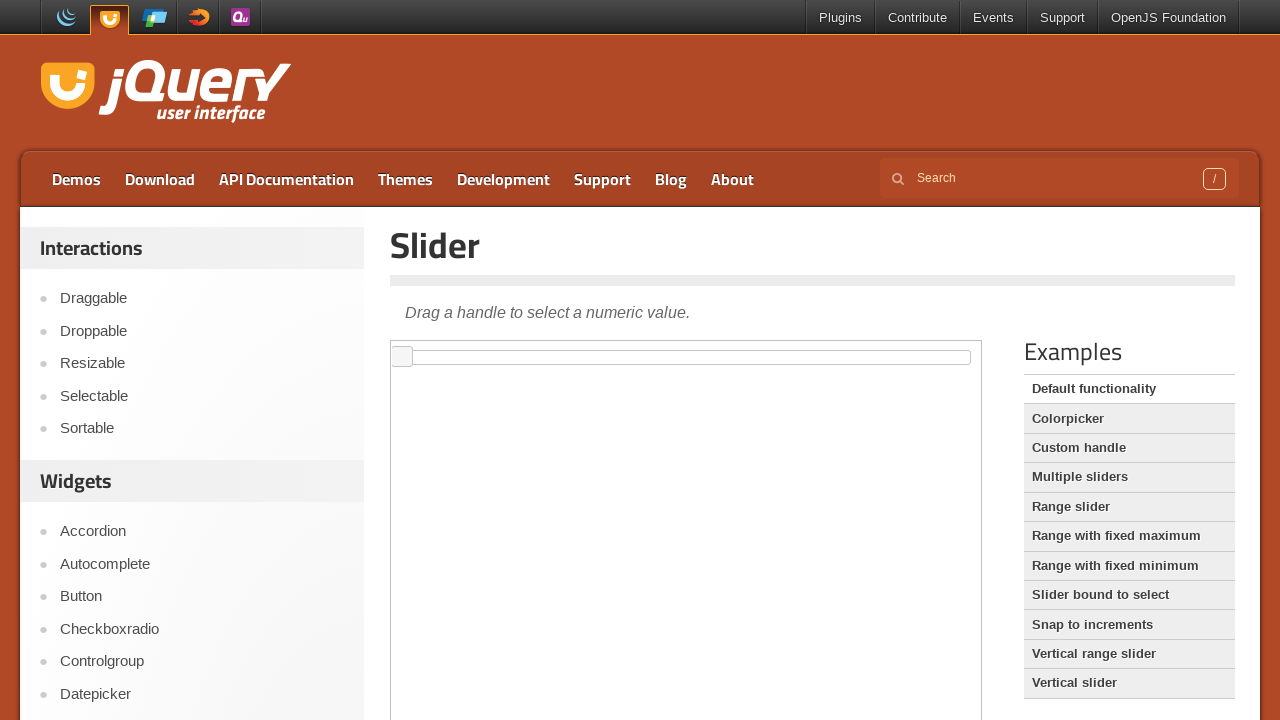

Navigated to sidebar link: https://jqueryui.com/spinner/
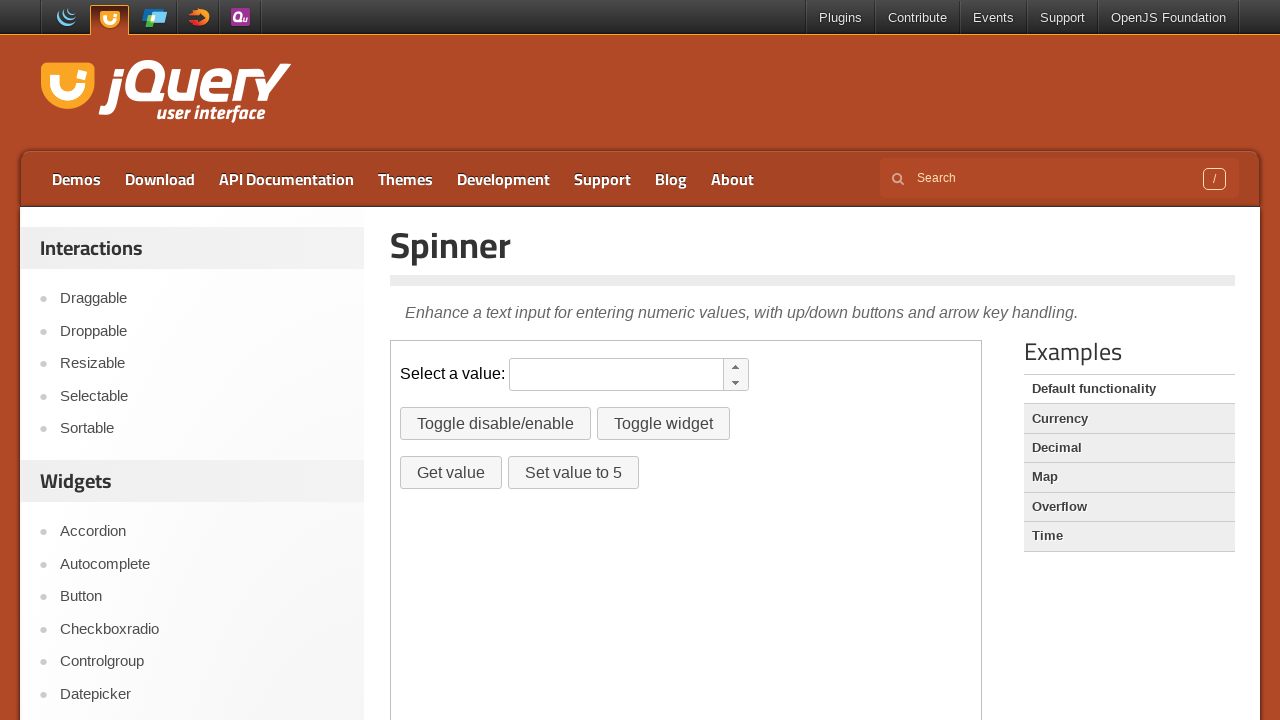

Navigated to sidebar link: https://jqueryui.com/tabs/
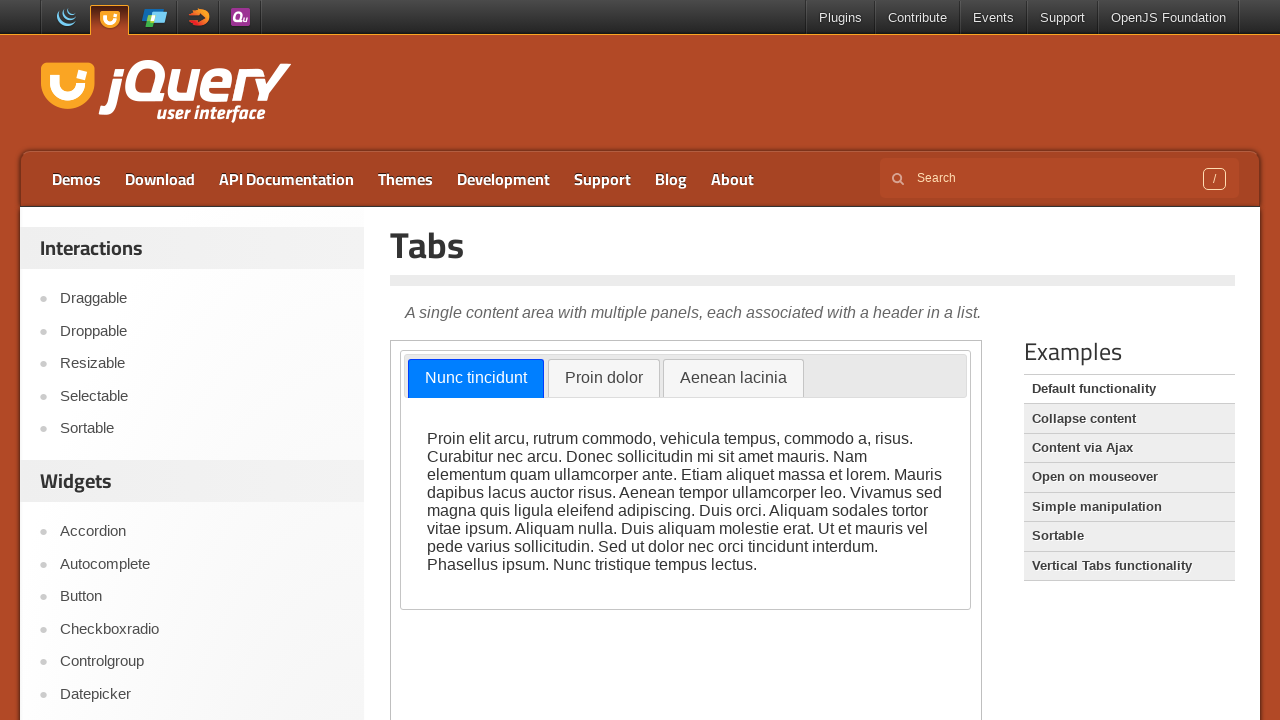

Navigated to sidebar link: https://jqueryui.com/tooltip/
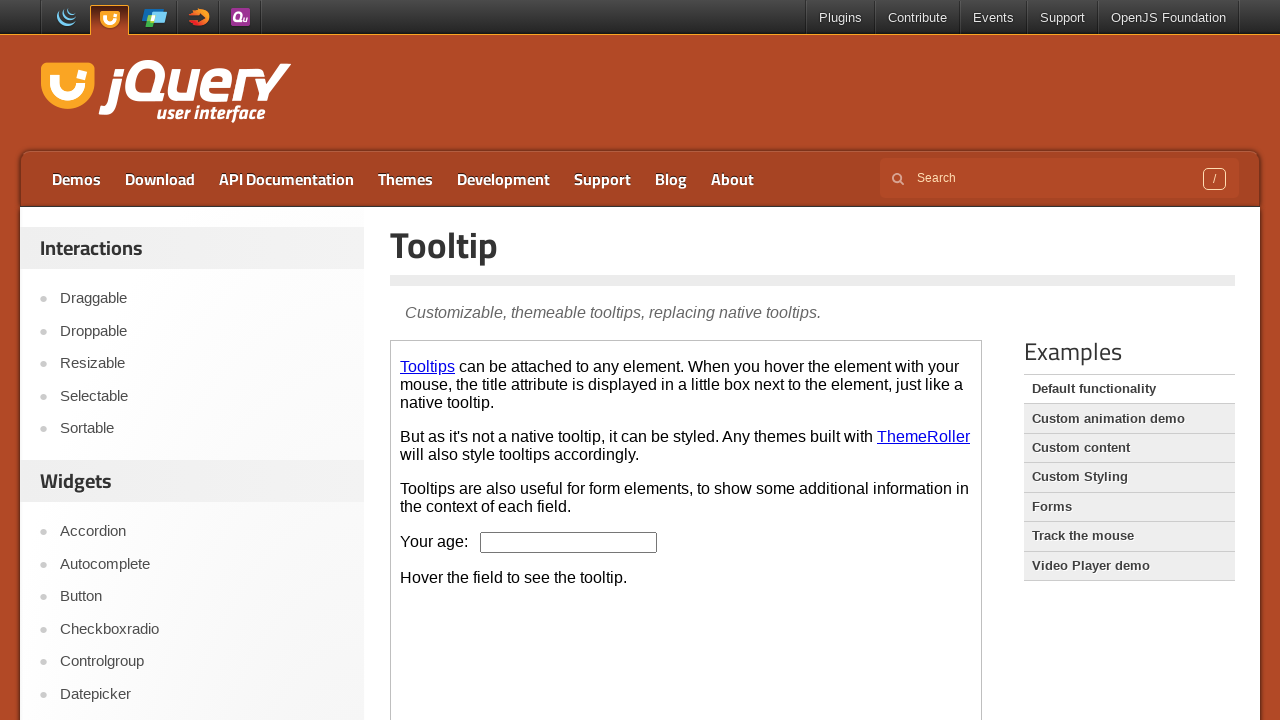

Navigated to sidebar link: https://jqueryui.com/addClass/
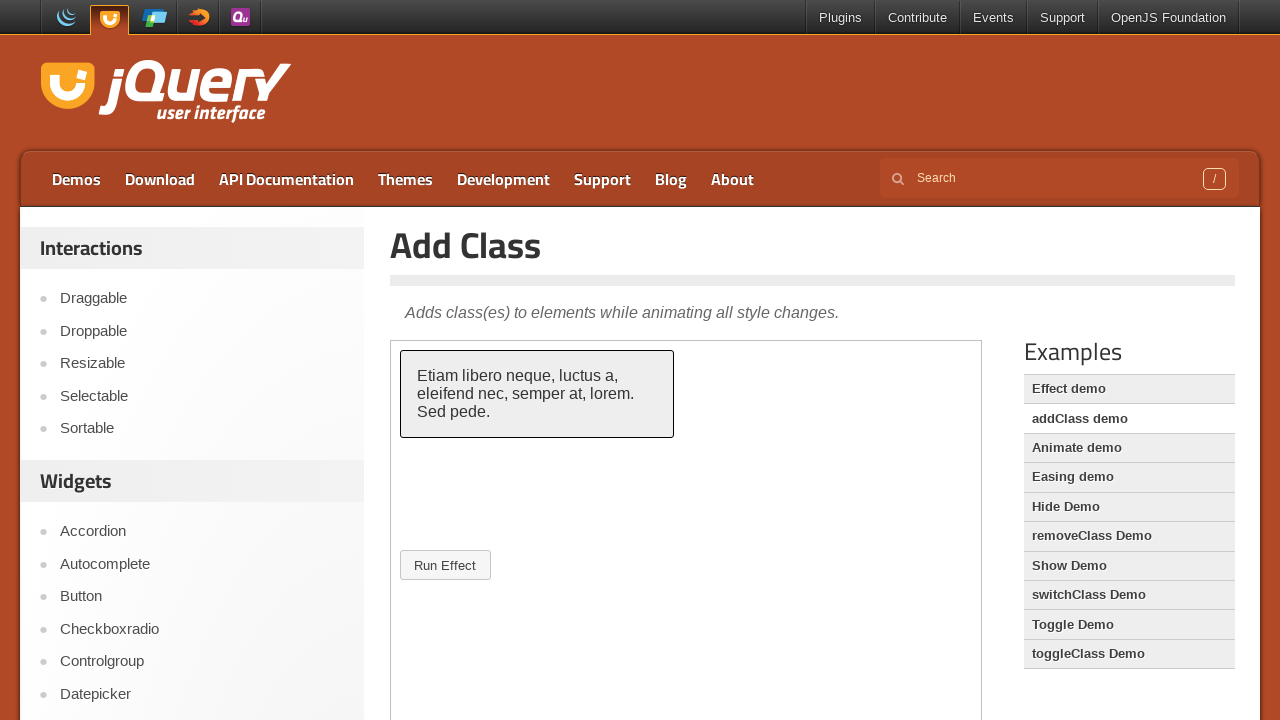

Navigated to sidebar link: https://jqueryui.com/animate/
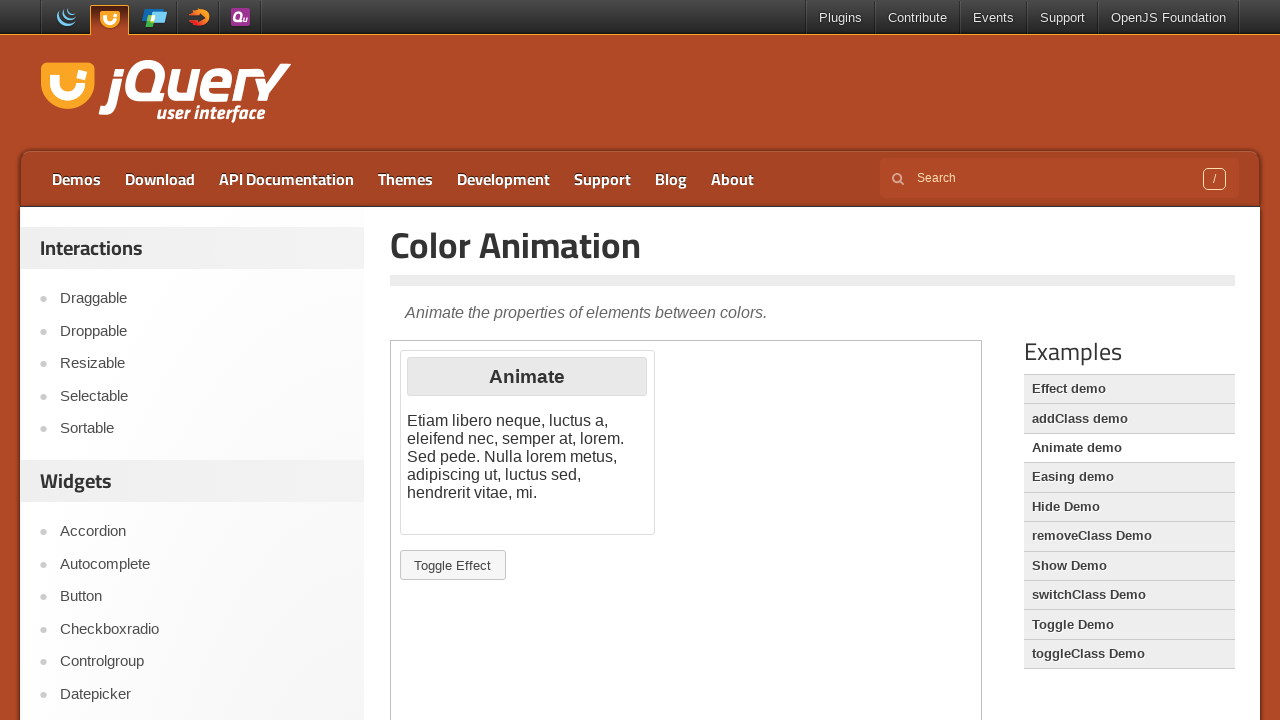

Navigated to sidebar link: https://jqueryui.com/easing/
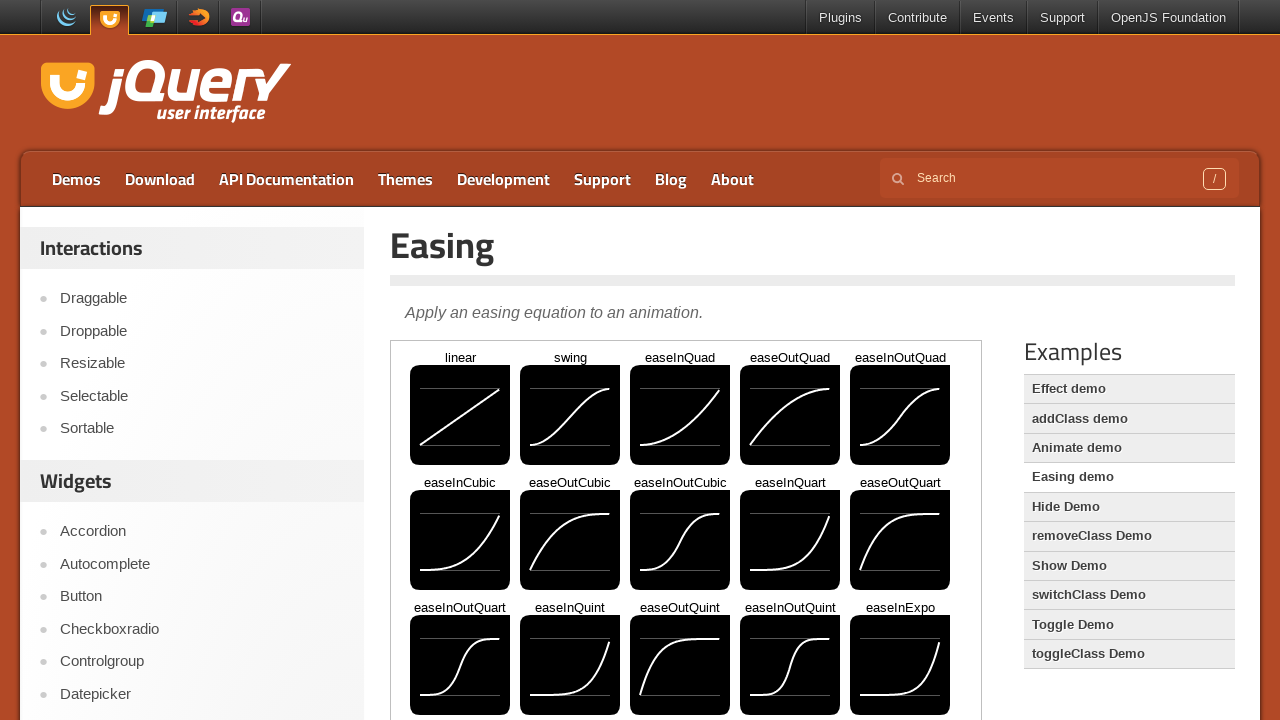

Navigated to sidebar link: https://jqueryui.com/effect/
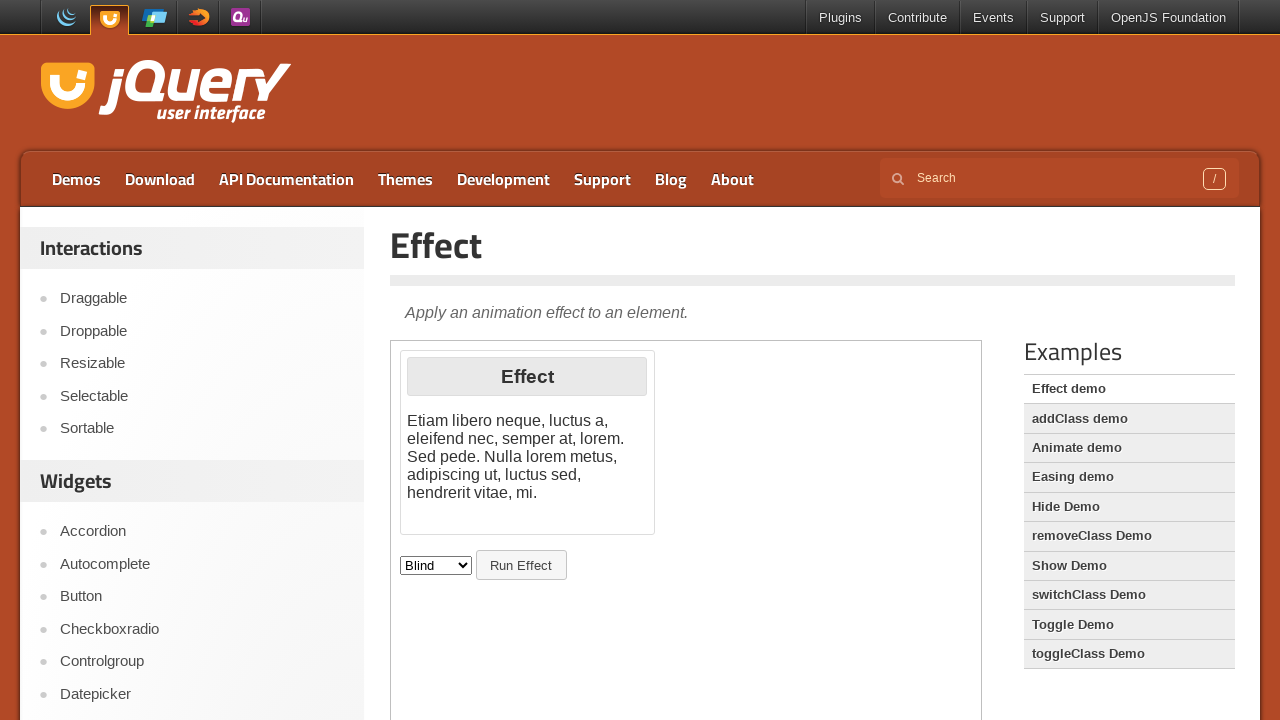

Navigated to sidebar link: https://jqueryui.com/hide/
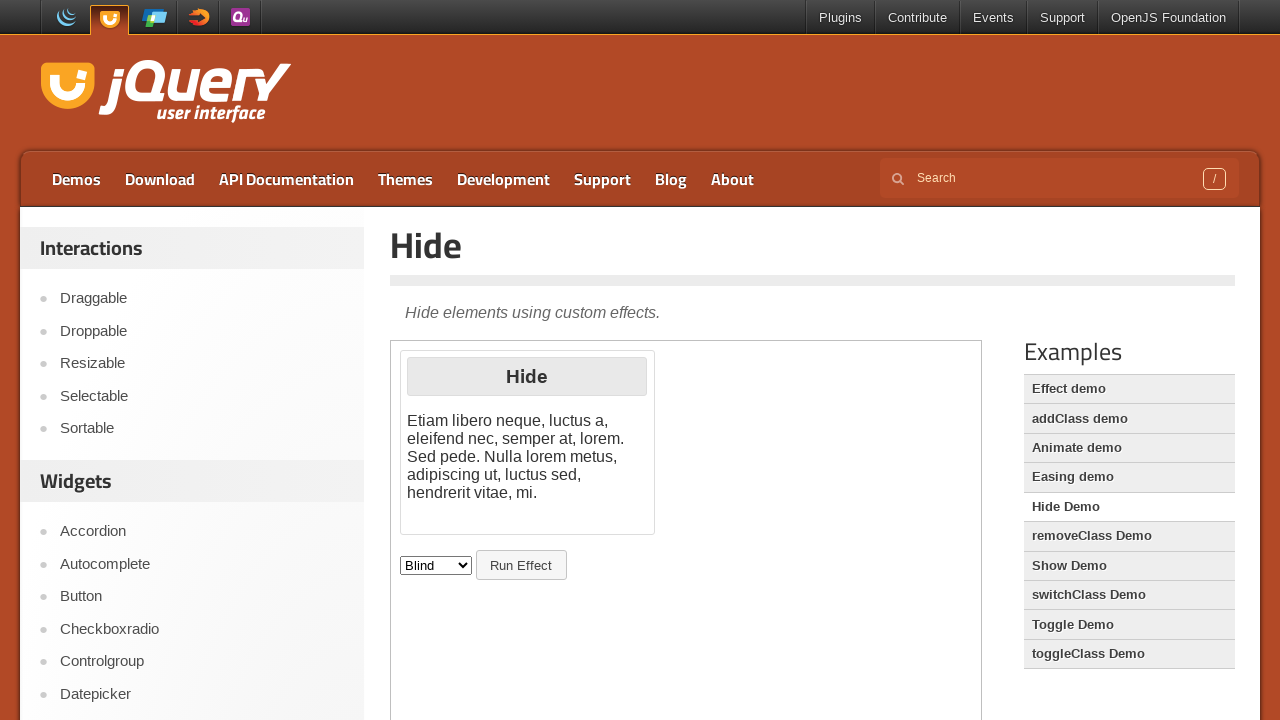

Navigated to sidebar link: https://jqueryui.com/removeClass/
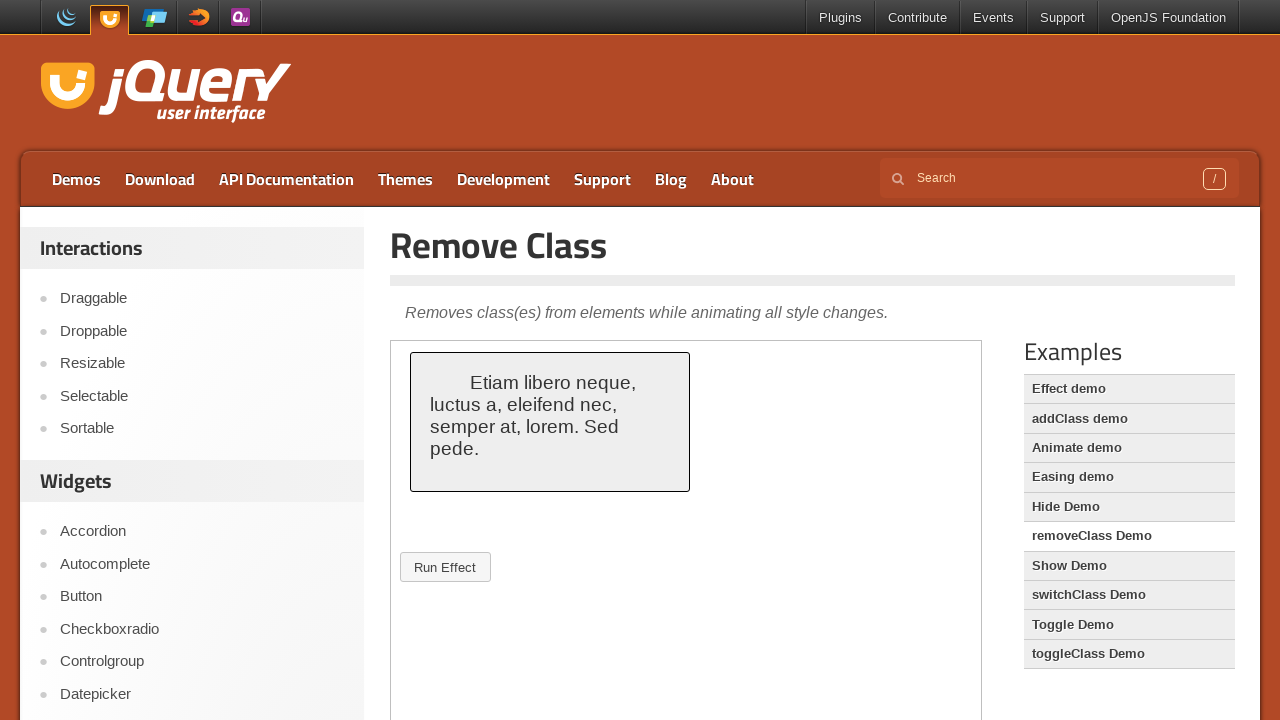

Navigated to sidebar link: https://jqueryui.com/show/
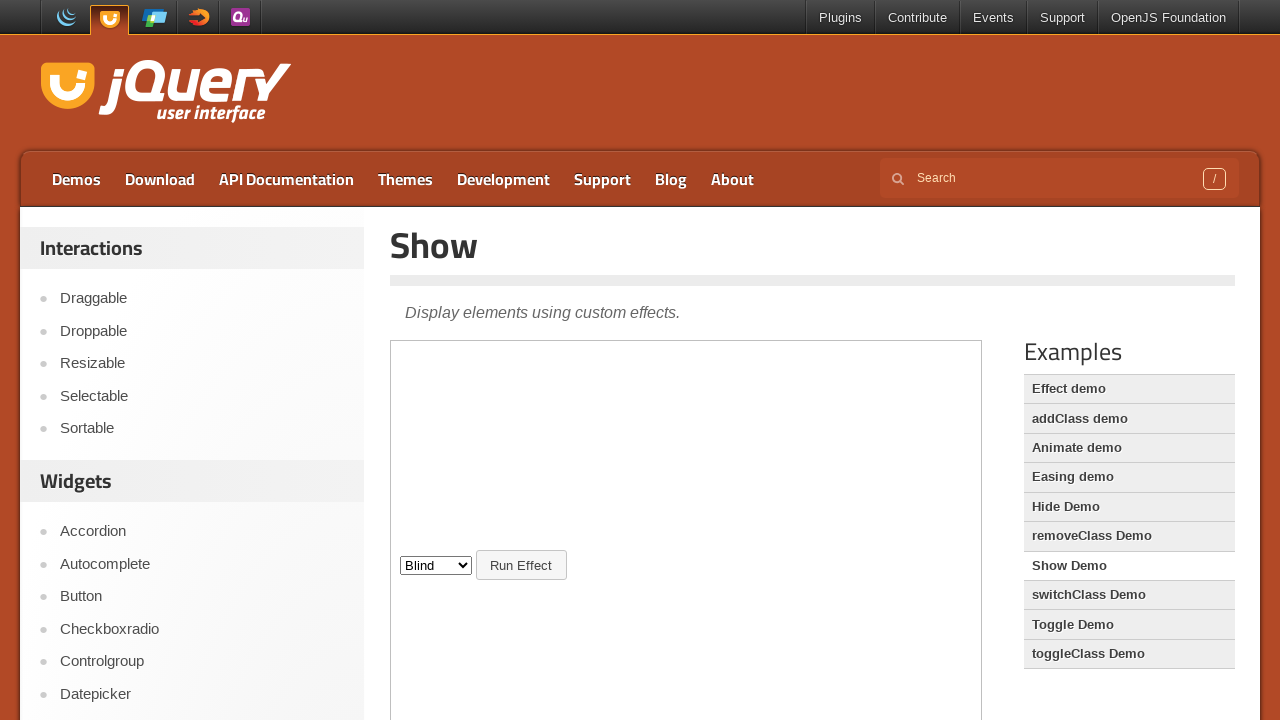

Navigated to sidebar link: https://jqueryui.com/switchClass/
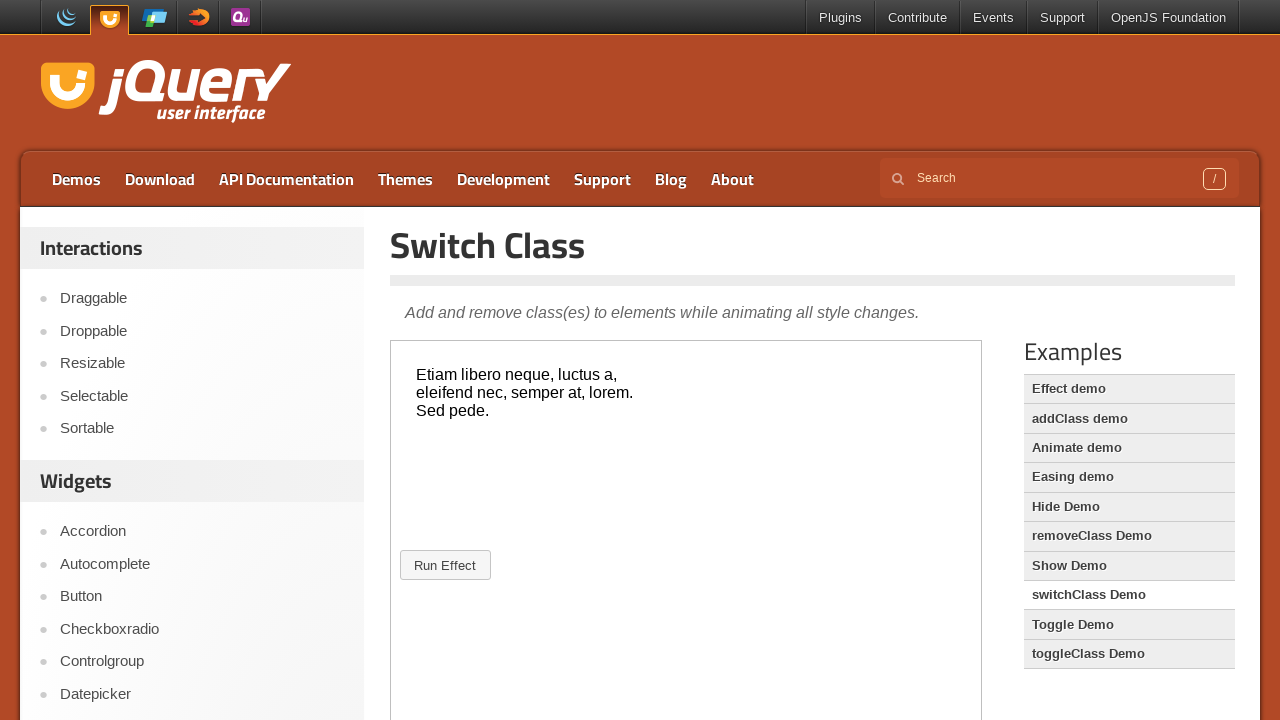

Navigated to sidebar link: https://jqueryui.com/toggle/
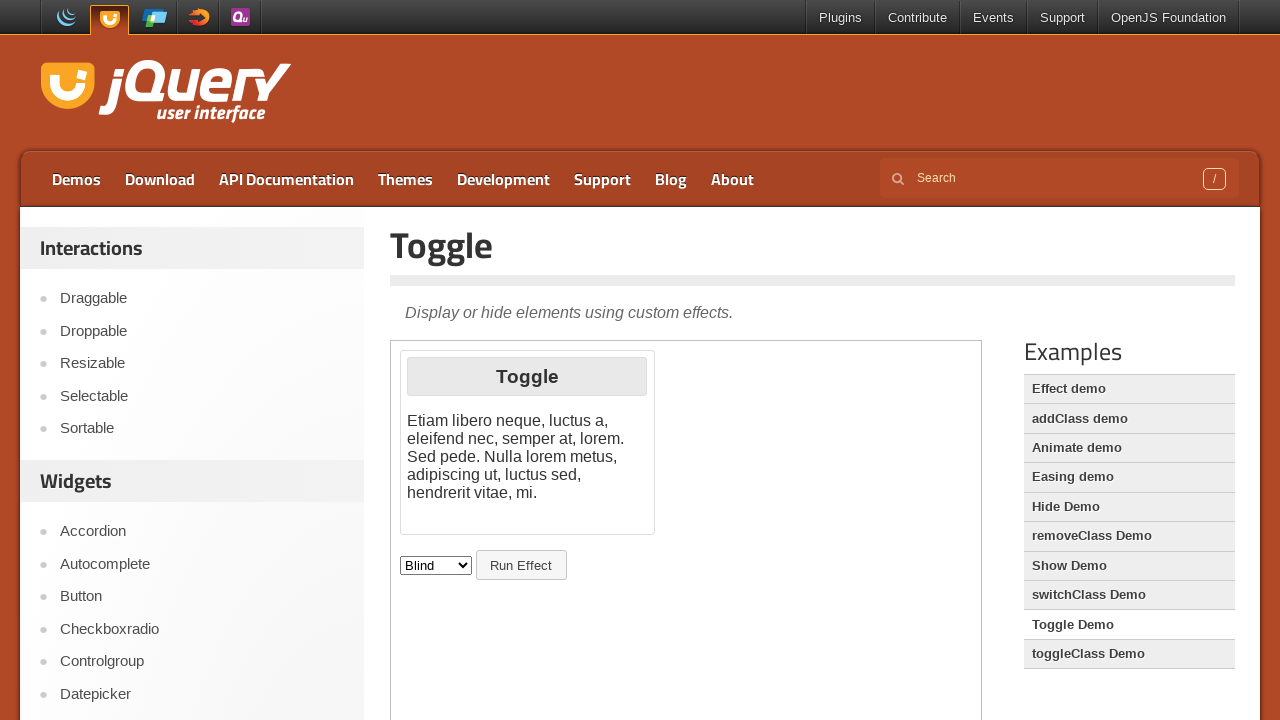

Navigated to sidebar link: https://jqueryui.com/toggleClass/
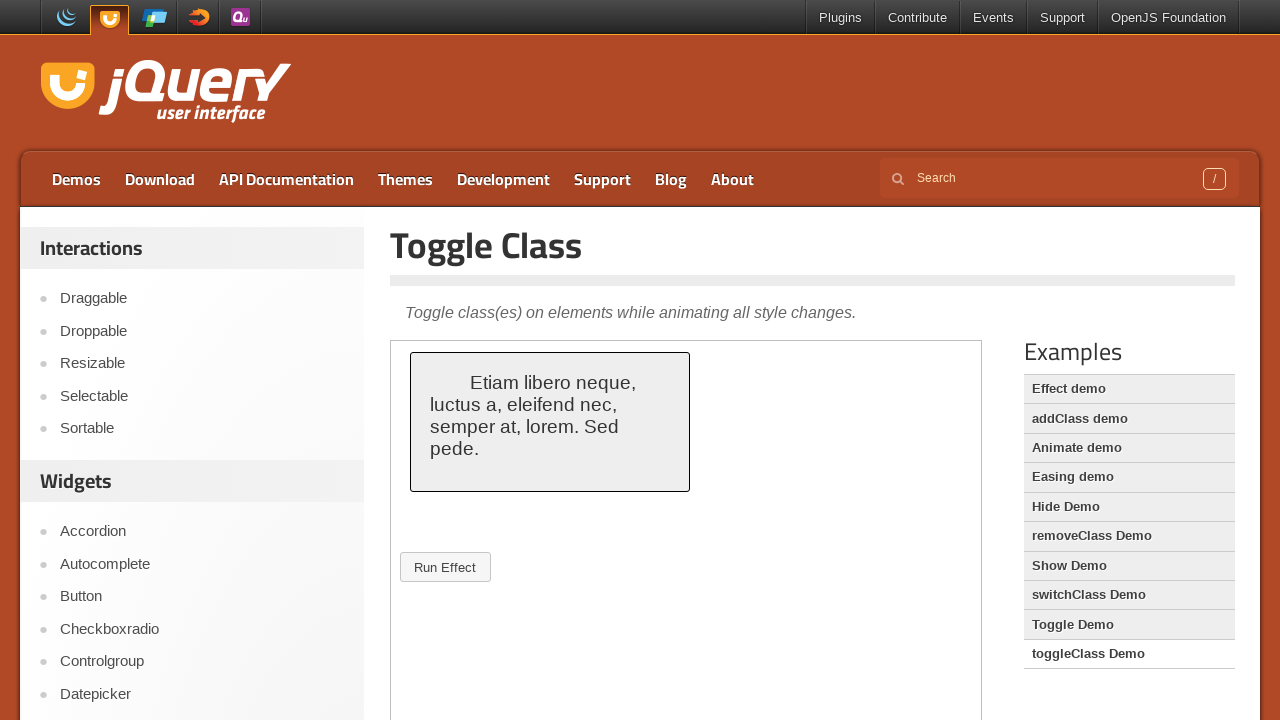

Navigated to sidebar link: https://jqueryui.com/position/
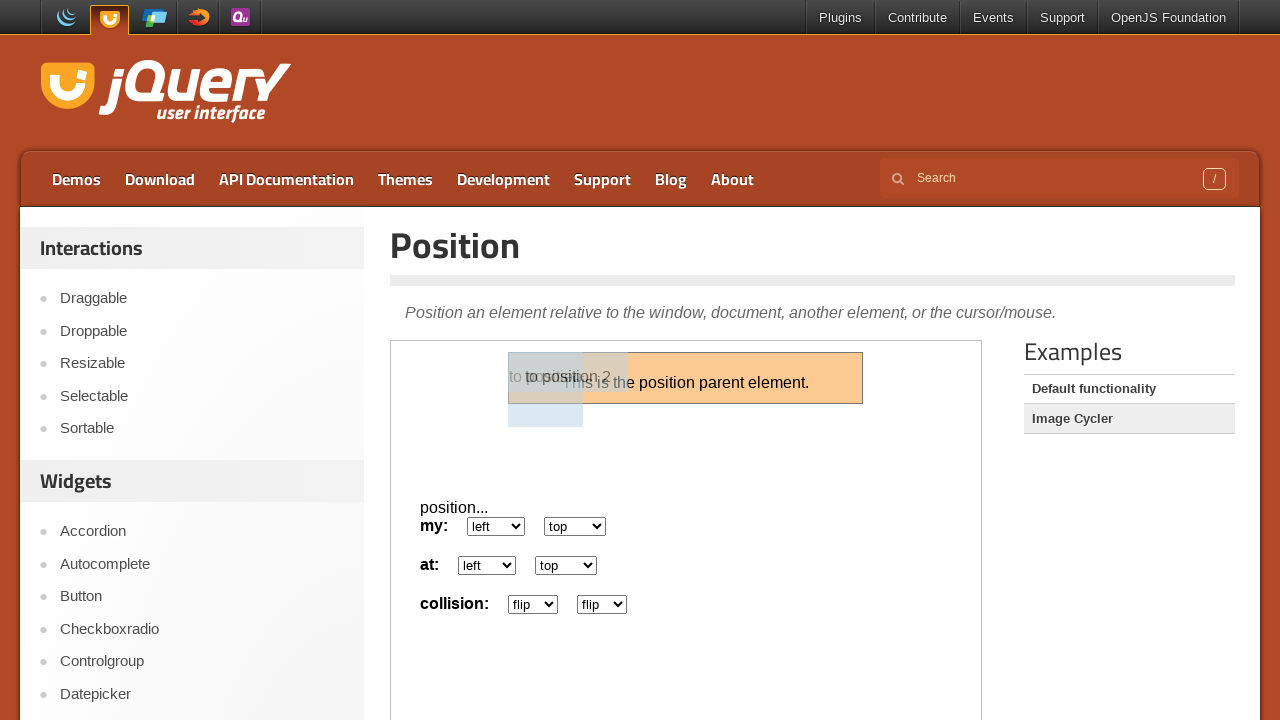

Navigated to sidebar link: https://jqueryui.com/widget/
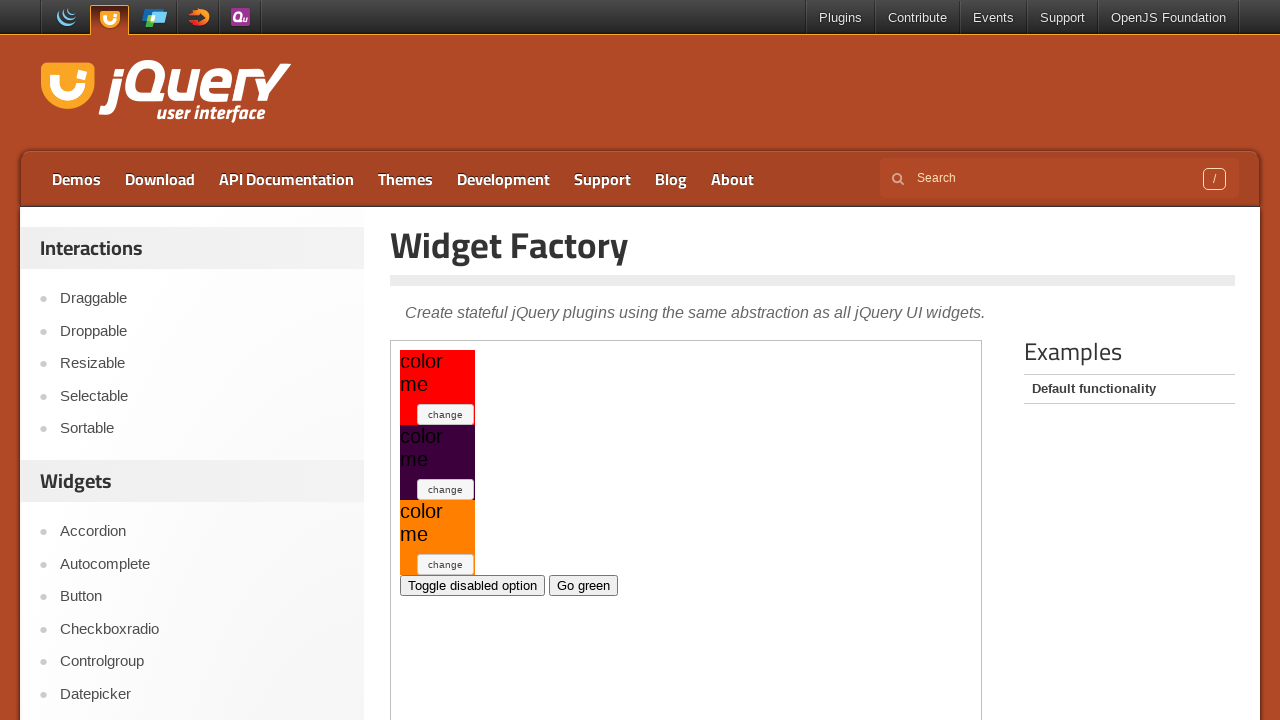

Navigated to sidebar link: https://jqueryui.com/about/
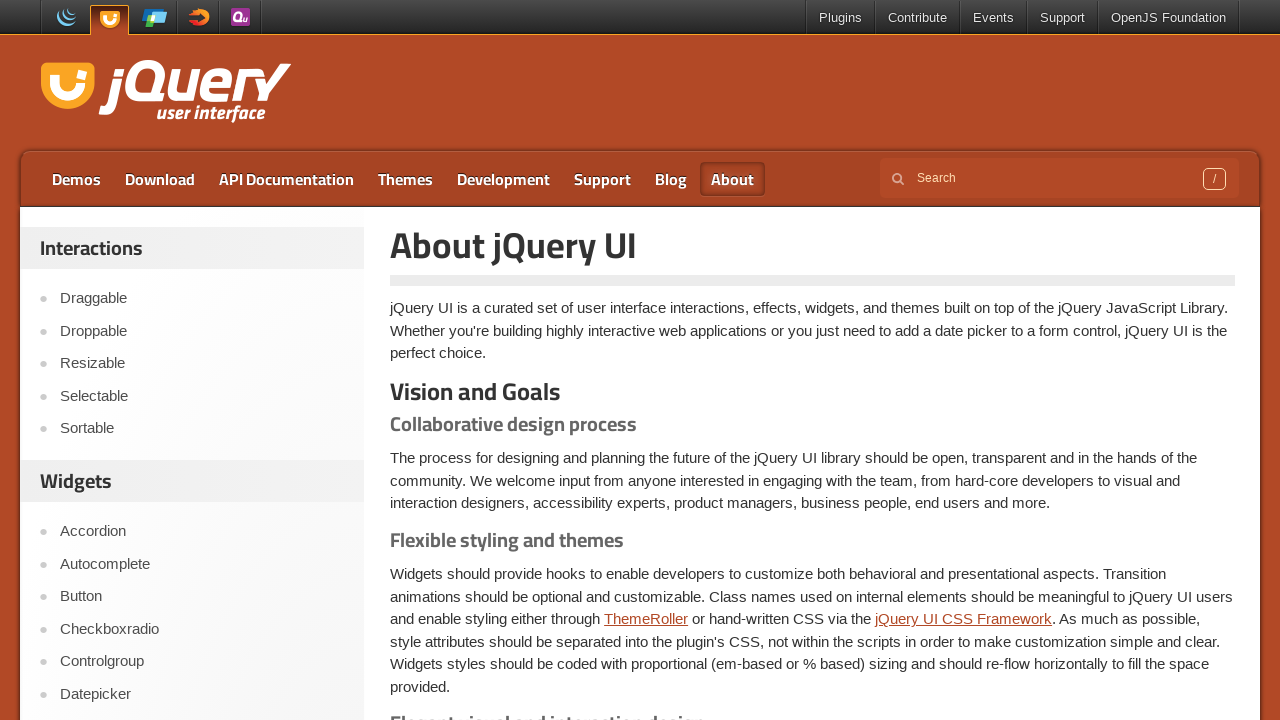

Navigated to sidebar link: https://jqueryui.com/browser-support/
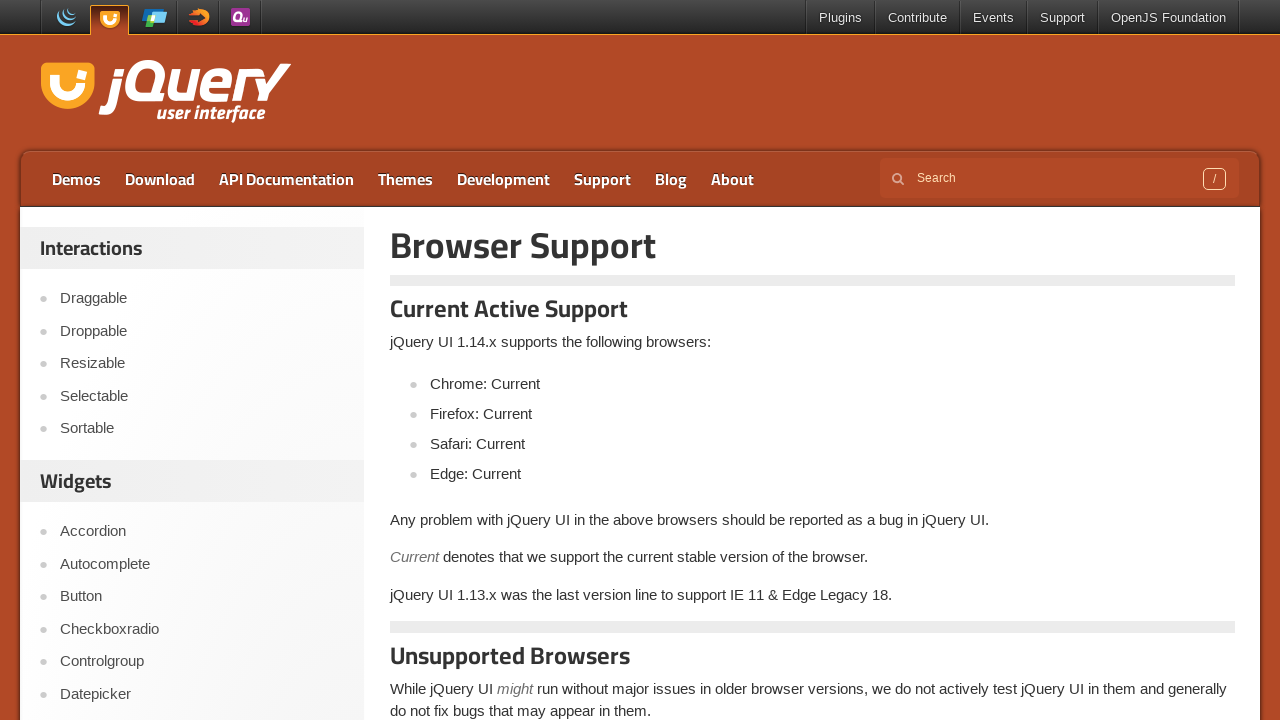

Navigated to sidebar link: https://jqueryui.com/development/
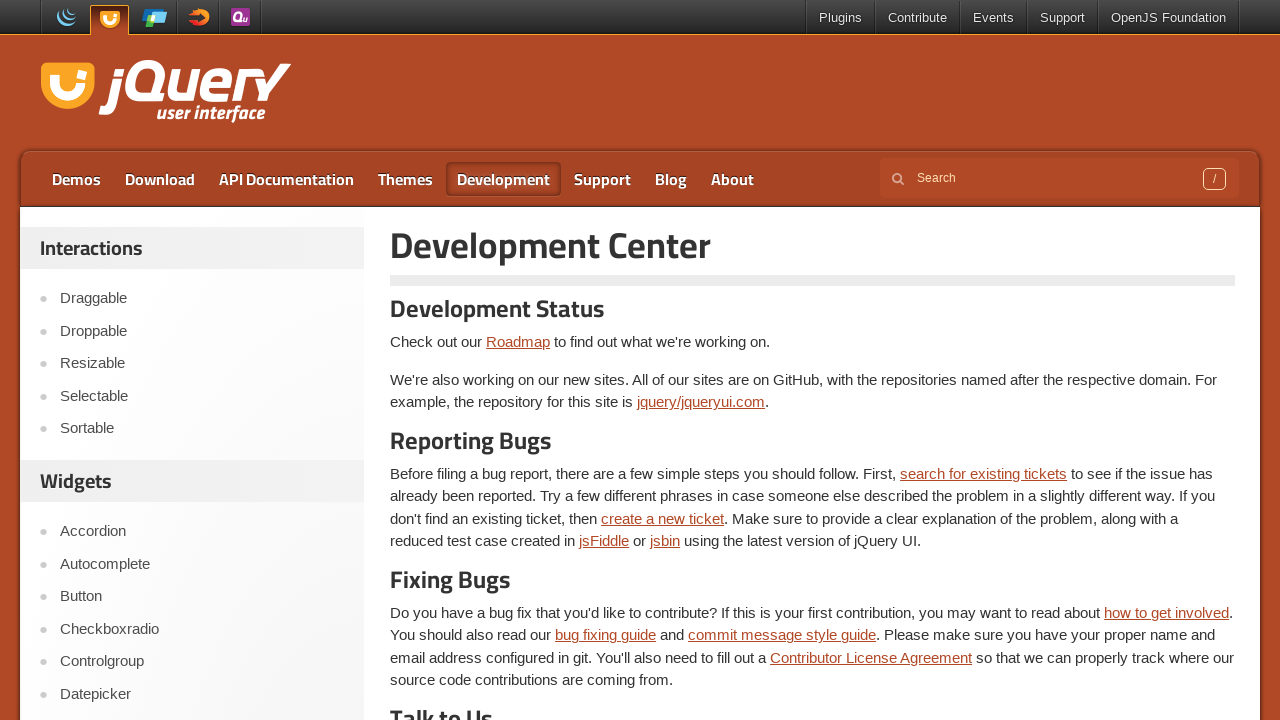

Navigated to sidebar link: https://jqueryui.com/changelog/
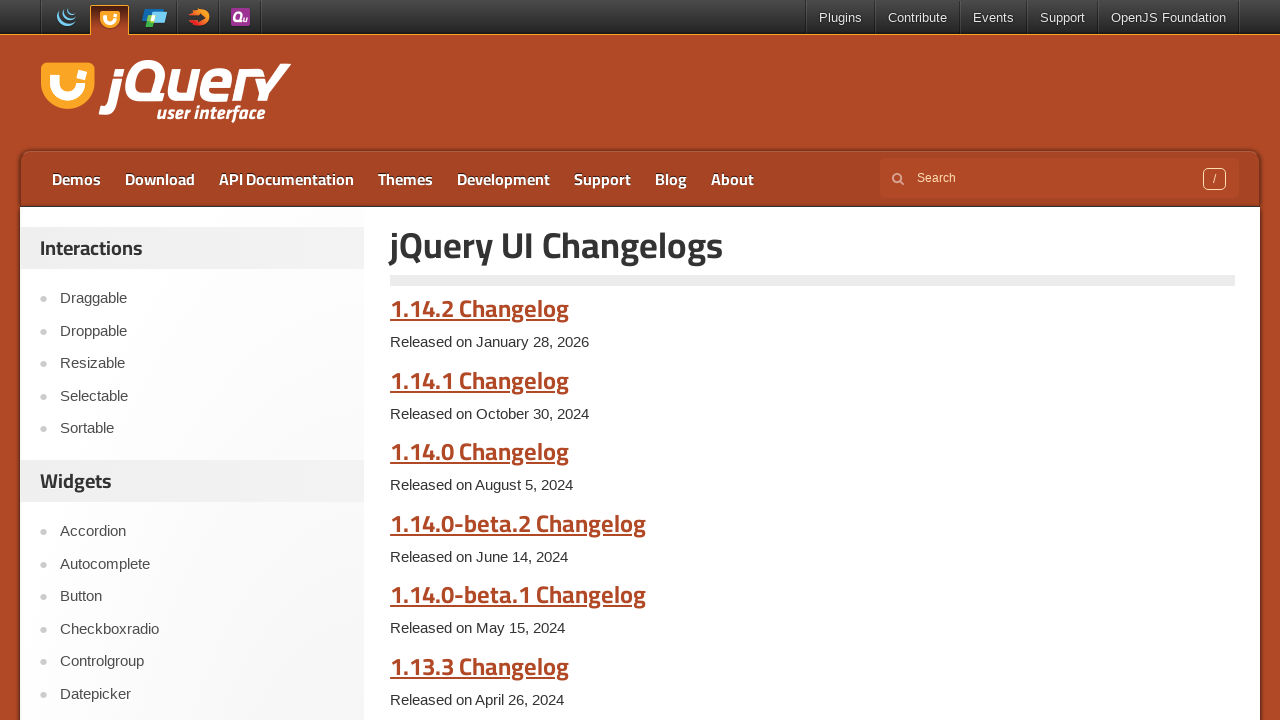

Navigated to sidebar link: https://jqueryui.com/upgrade-guide/
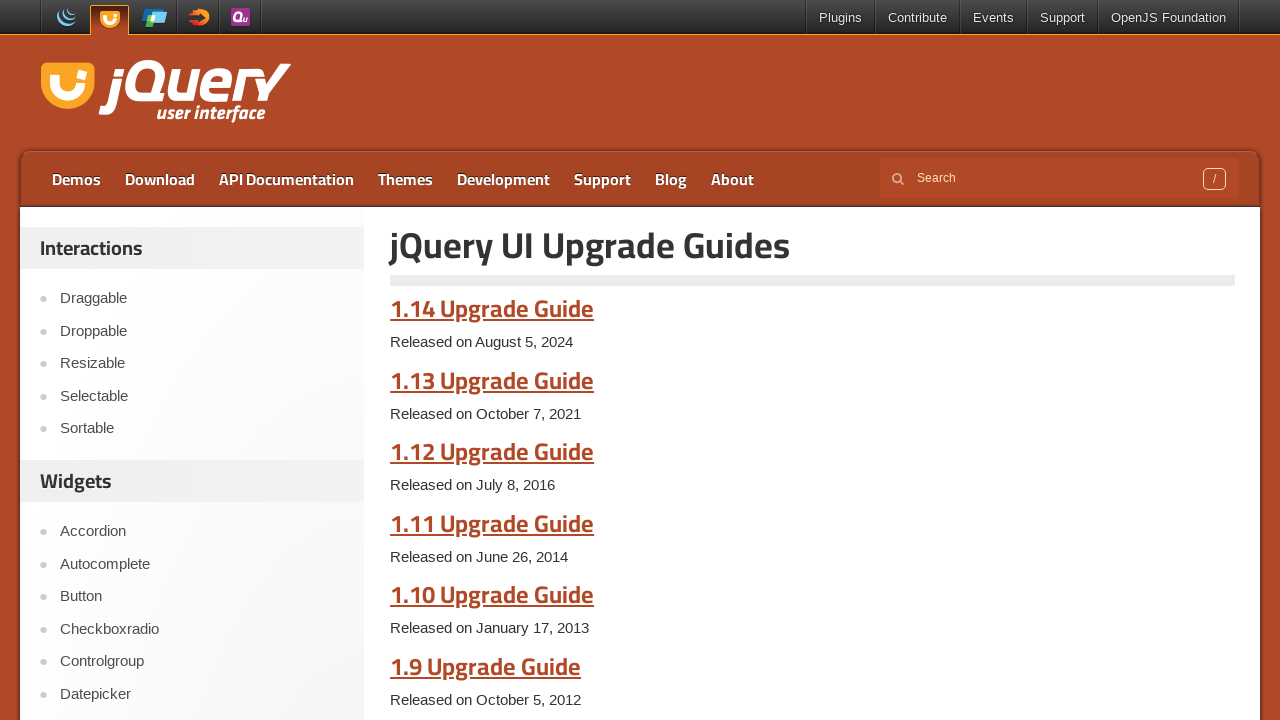

Navigated to sidebar link: https://jqueryui.com/support/
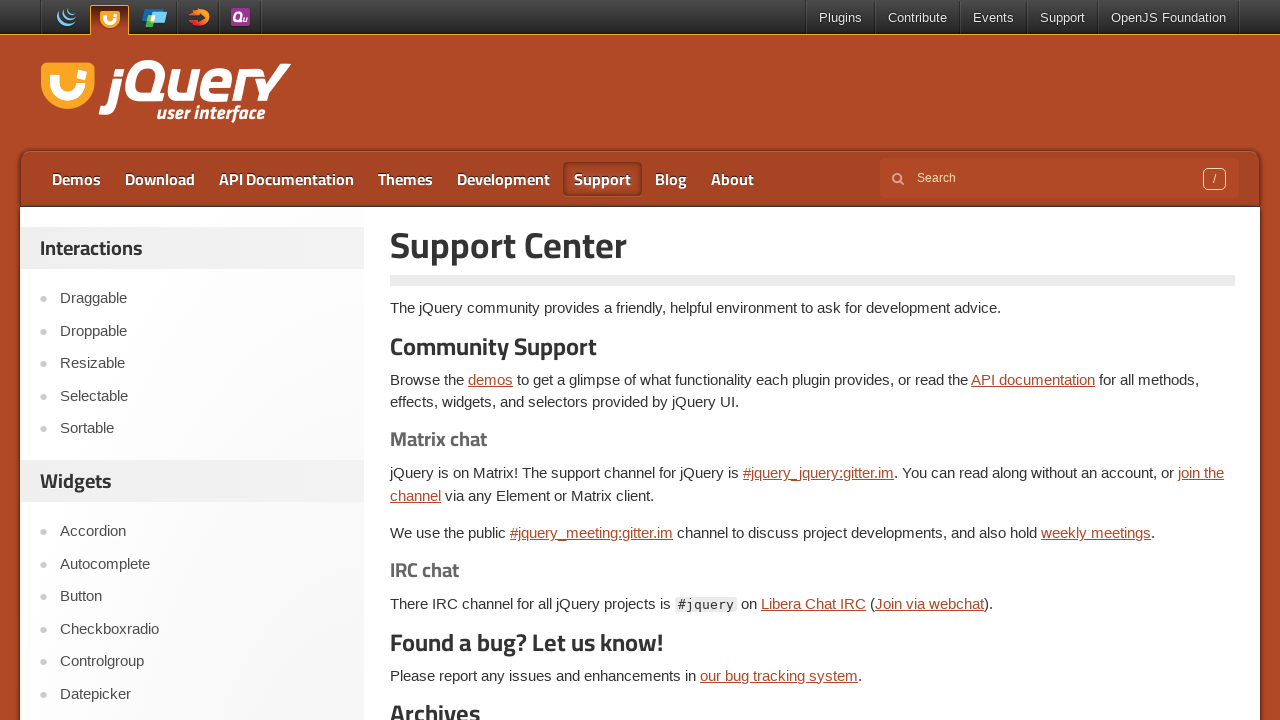

Verified all 37 sidebar links were successfully visited
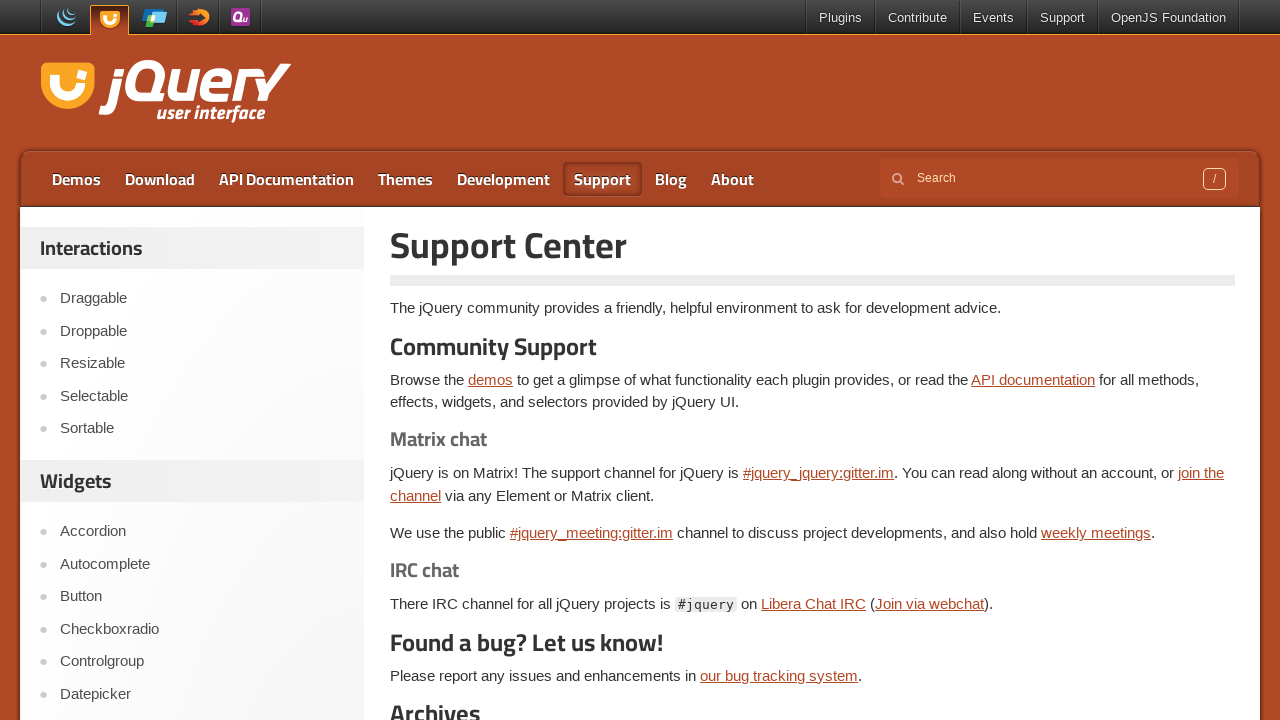

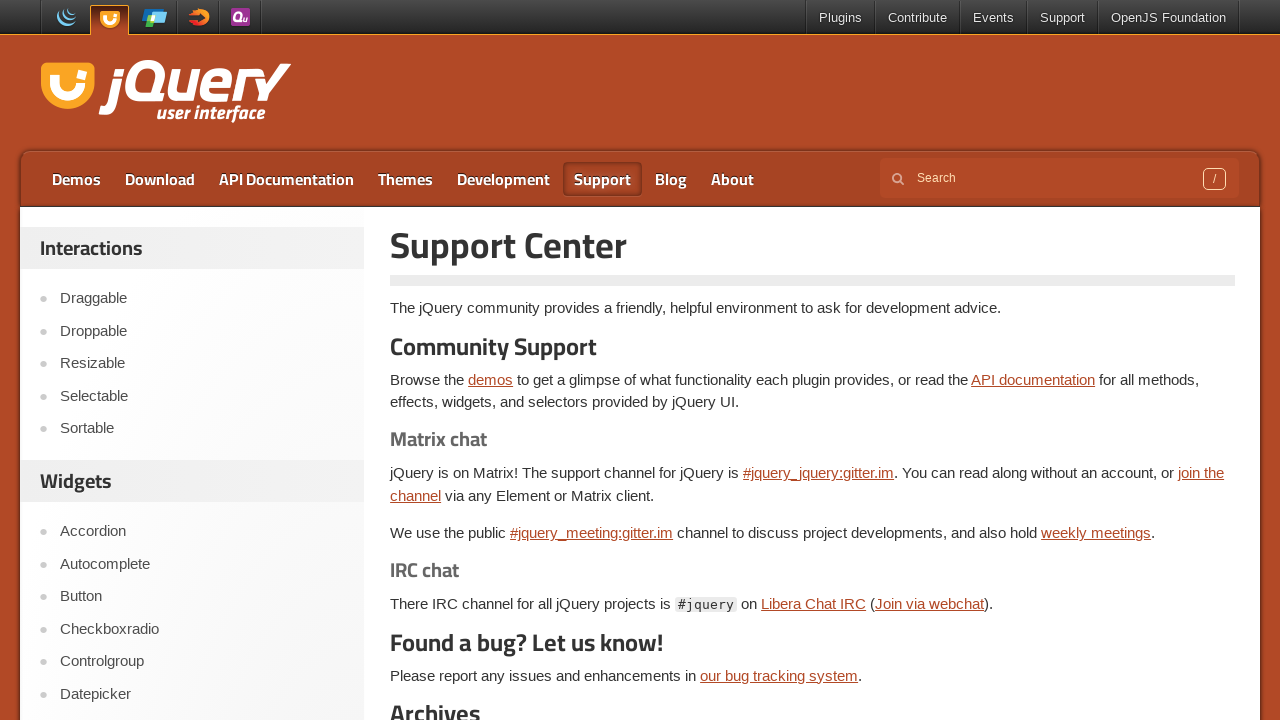